Tests draggable element functionality by moving an element in alternating diagonal directions.

Starting URL: https://demoqa.com/dragabble

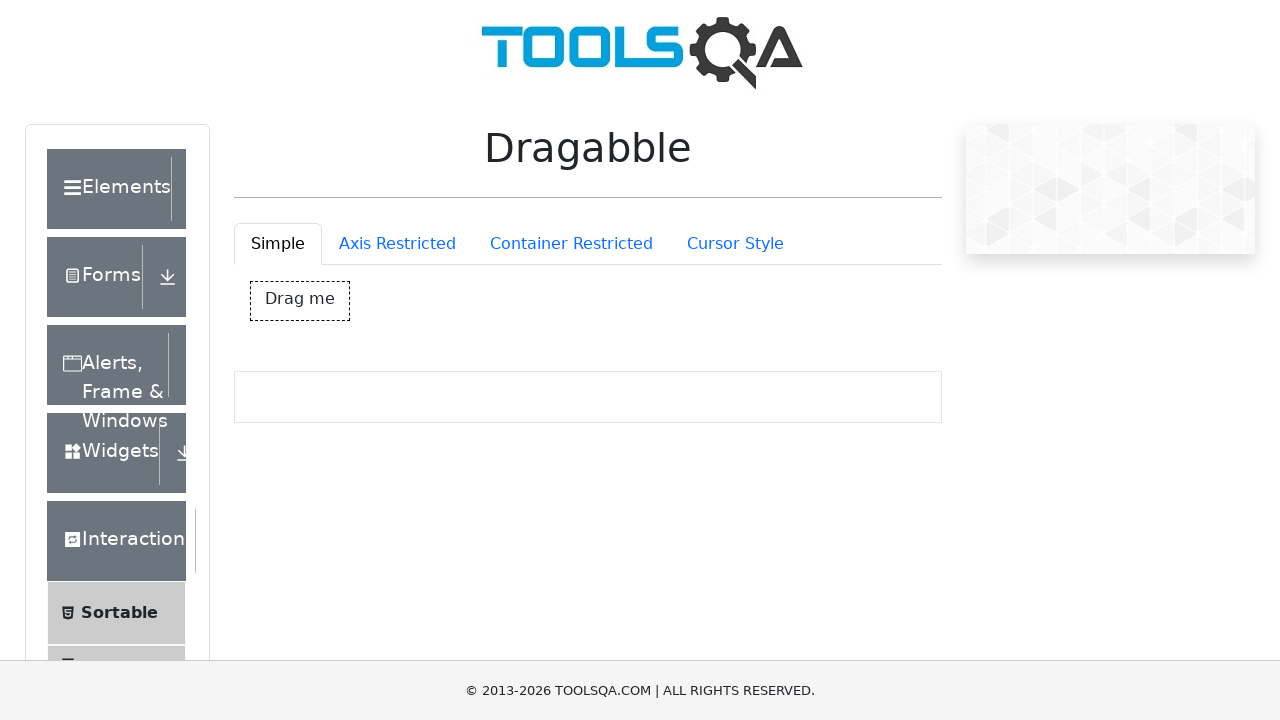

Located the draggable box element
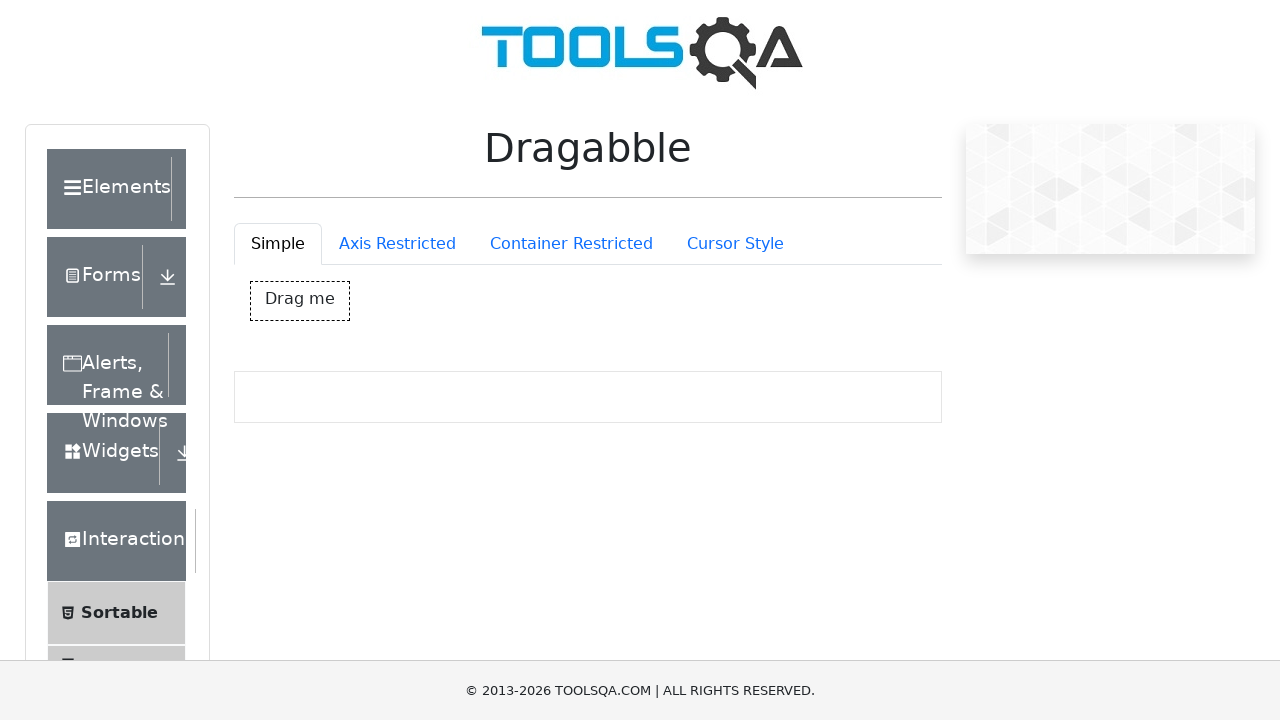

Retrieved bounding box for iteration 1
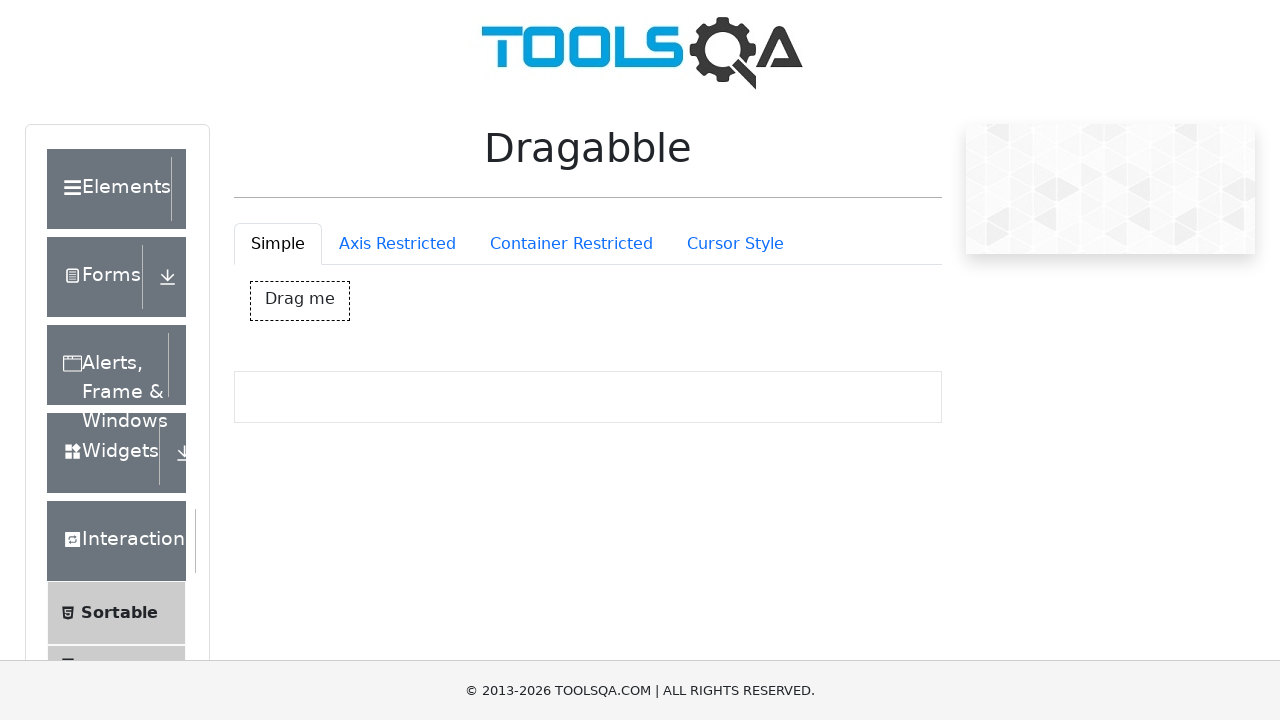

Moved mouse to center of draggable box (iteration 1) at (300, 301)
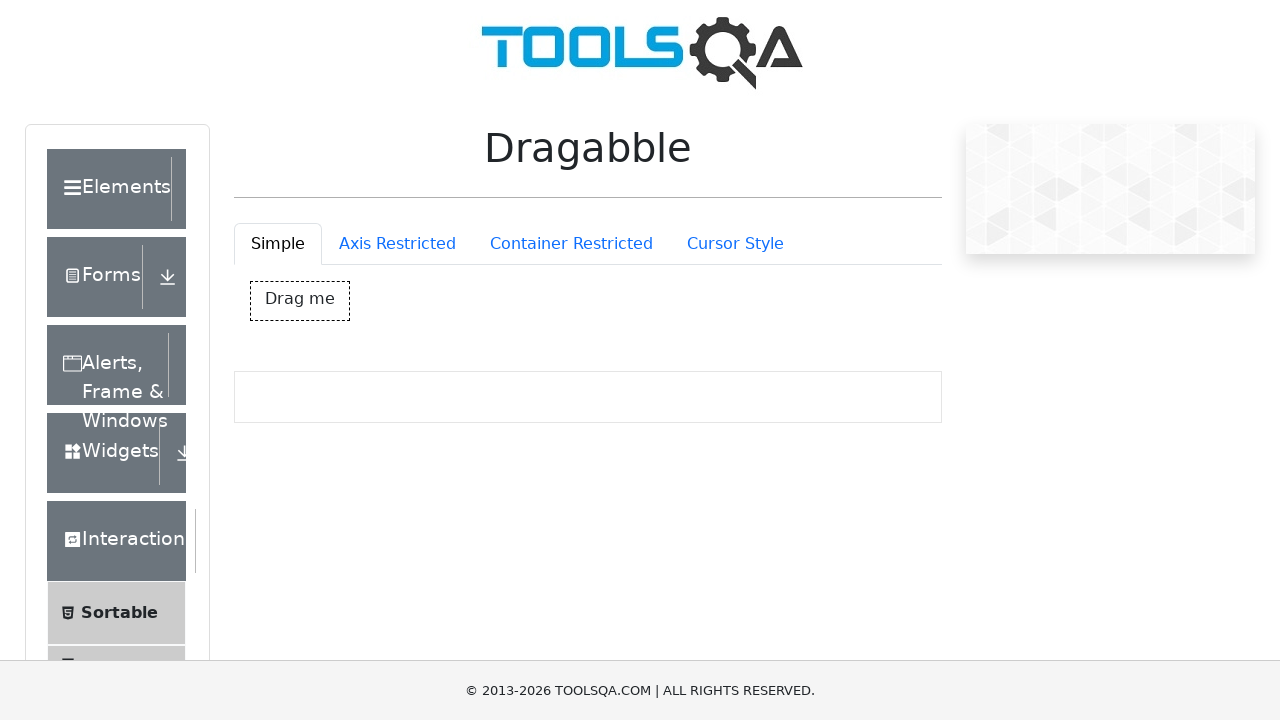

Pressed mouse button down at (300, 301)
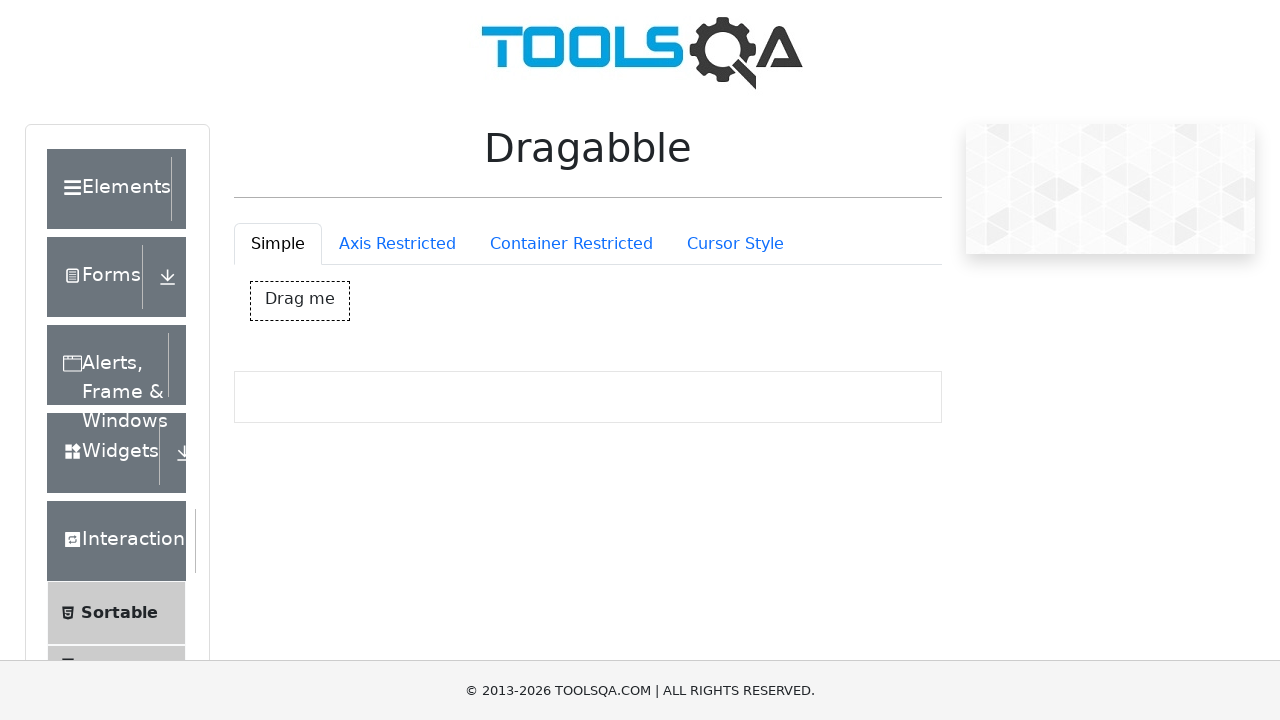

Dragged box right and down by 50 pixels (iteration 1) at (350, 351)
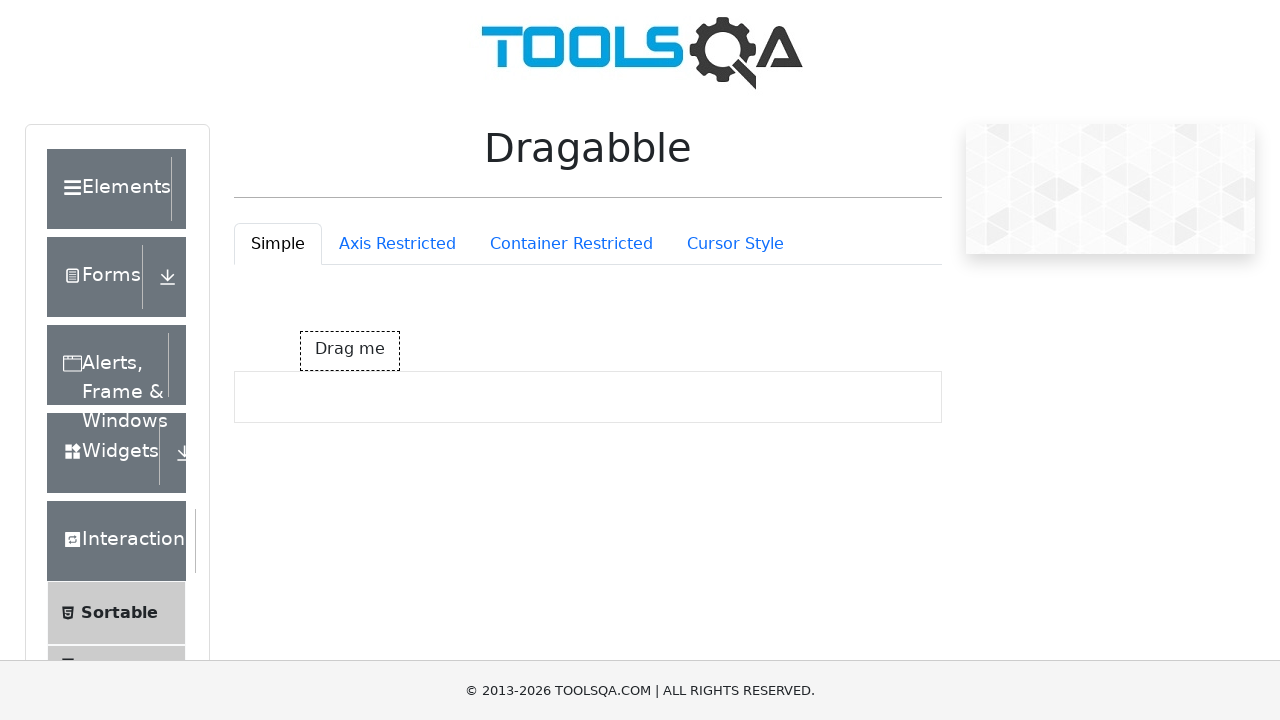

Released mouse button at (350, 351)
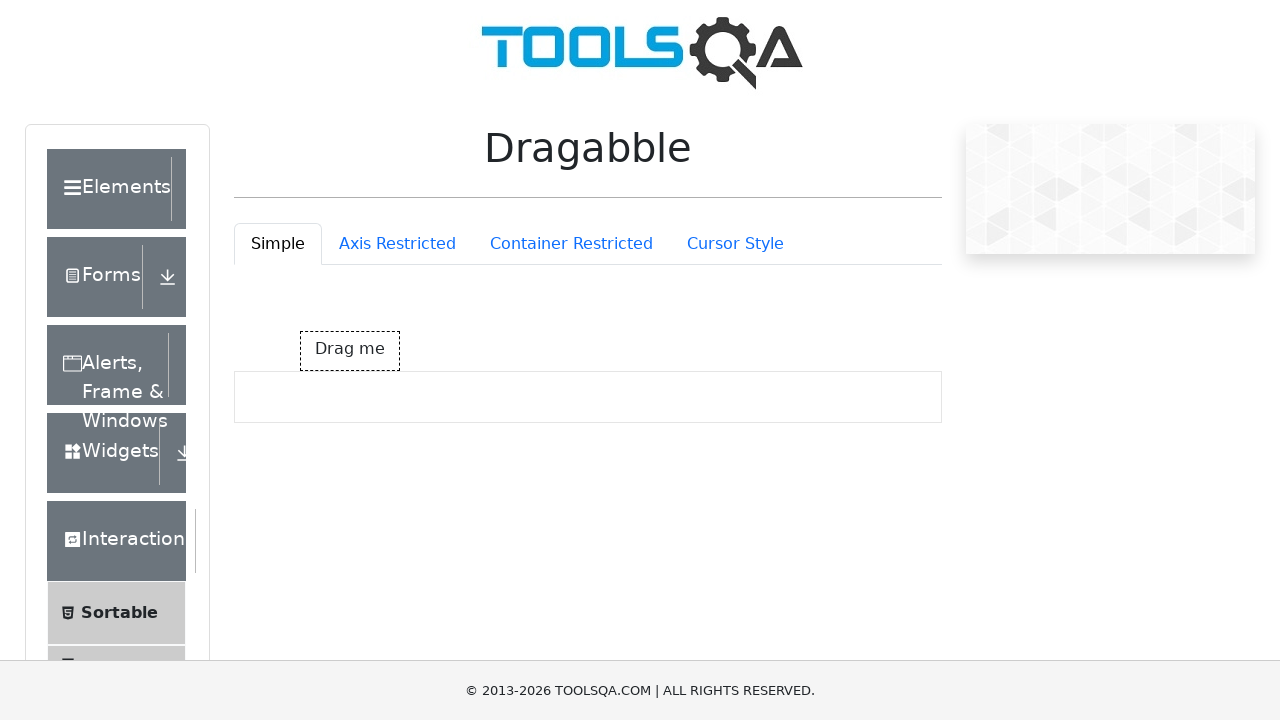

Waited 300ms before next iteration
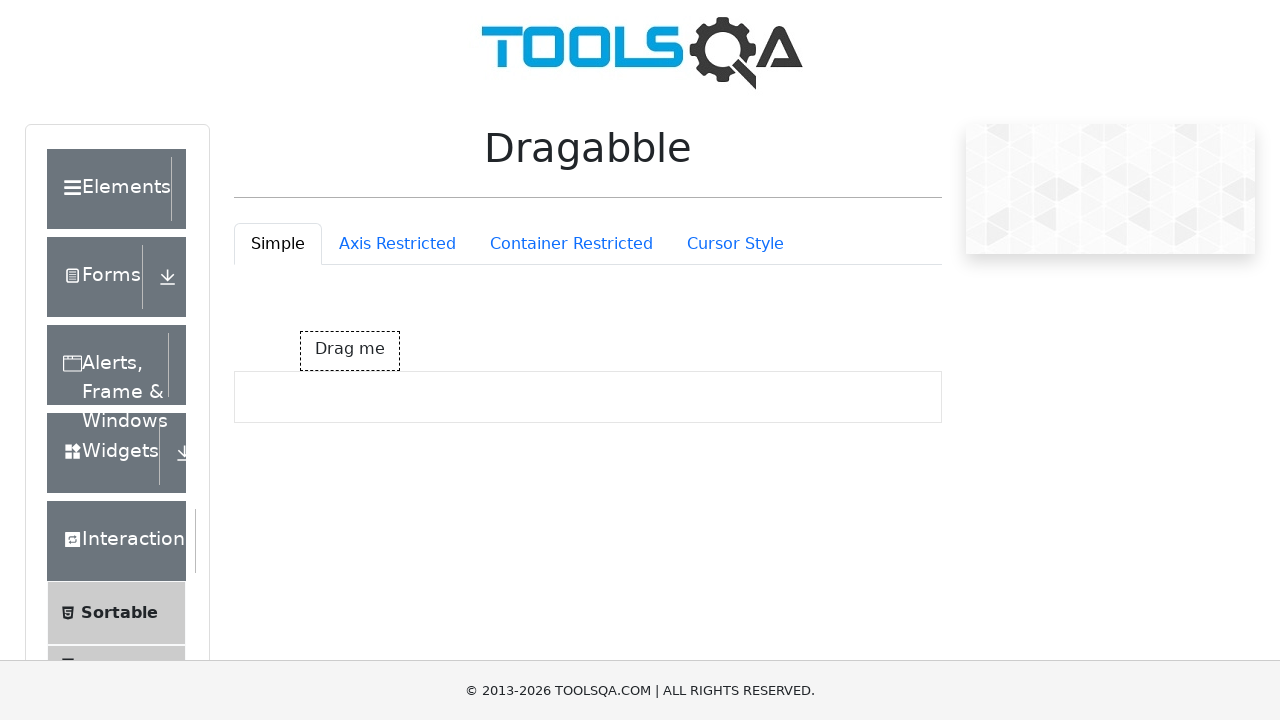

Retrieved bounding box for iteration 2
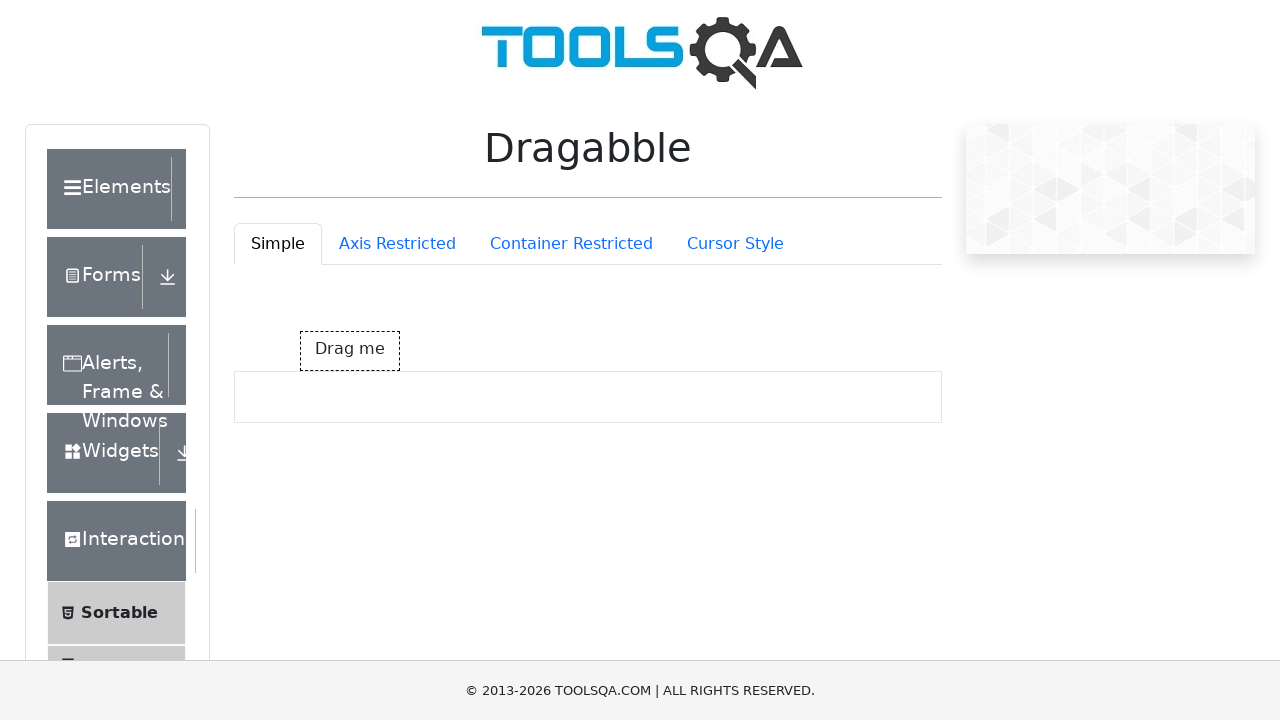

Moved mouse to center of draggable box (iteration 2) at (350, 351)
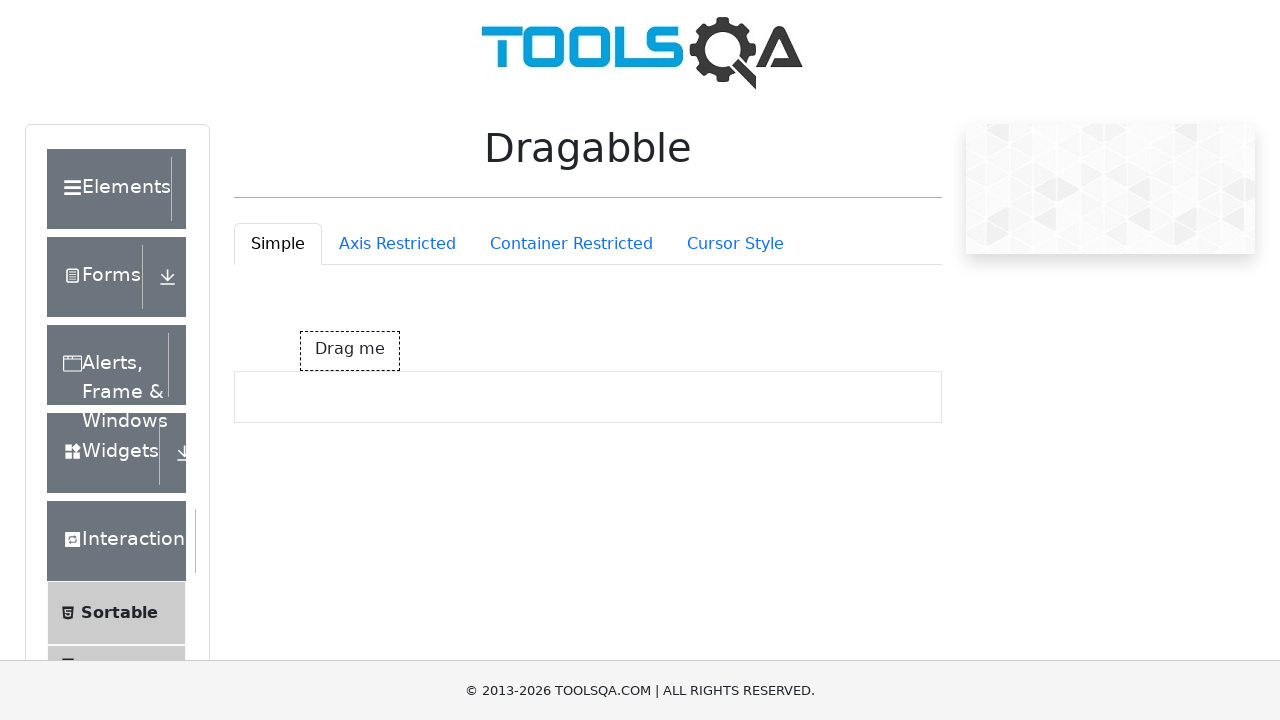

Pressed mouse button down at (350, 351)
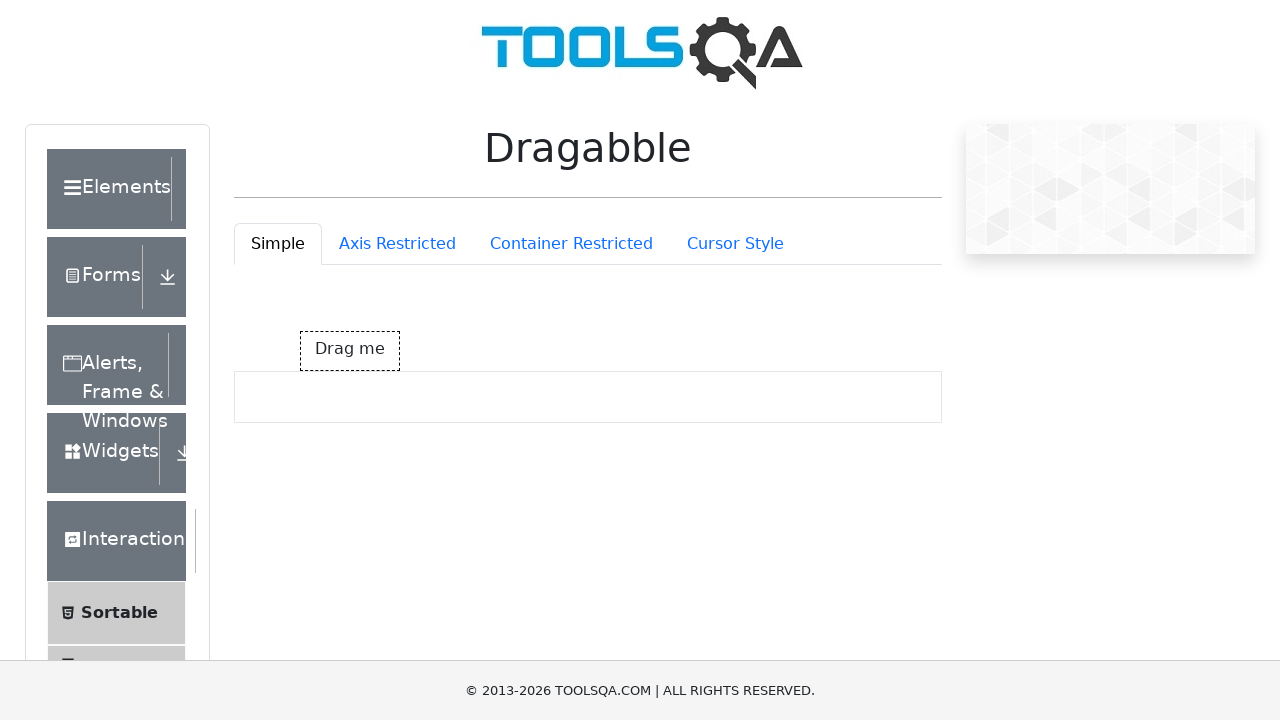

Dragged box left and up by 50 pixels (iteration 2) at (300, 301)
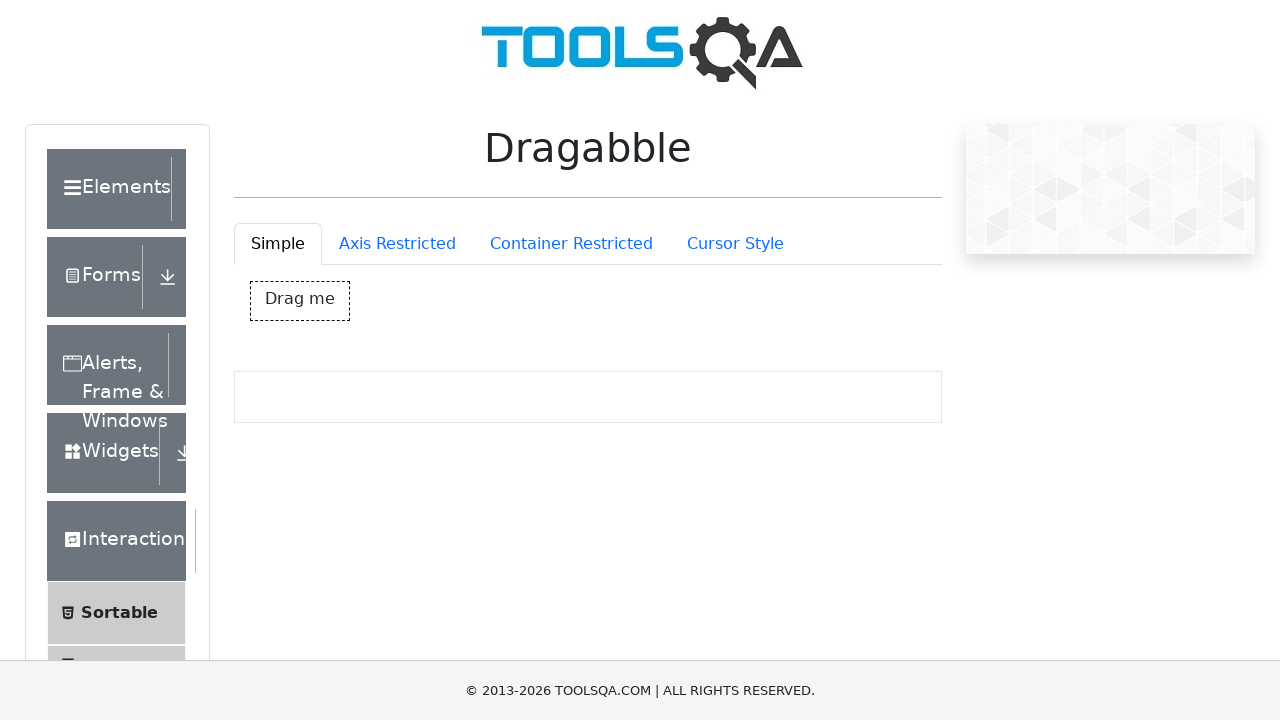

Released mouse button at (300, 301)
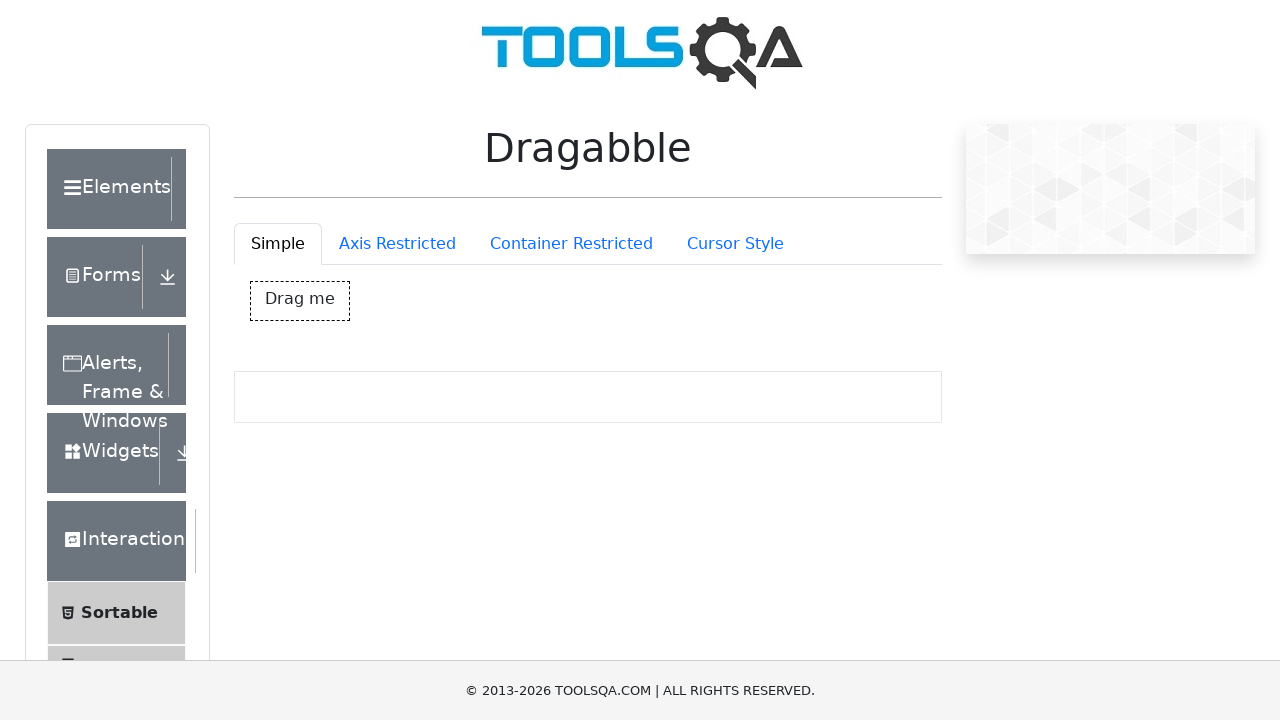

Waited 300ms before next iteration
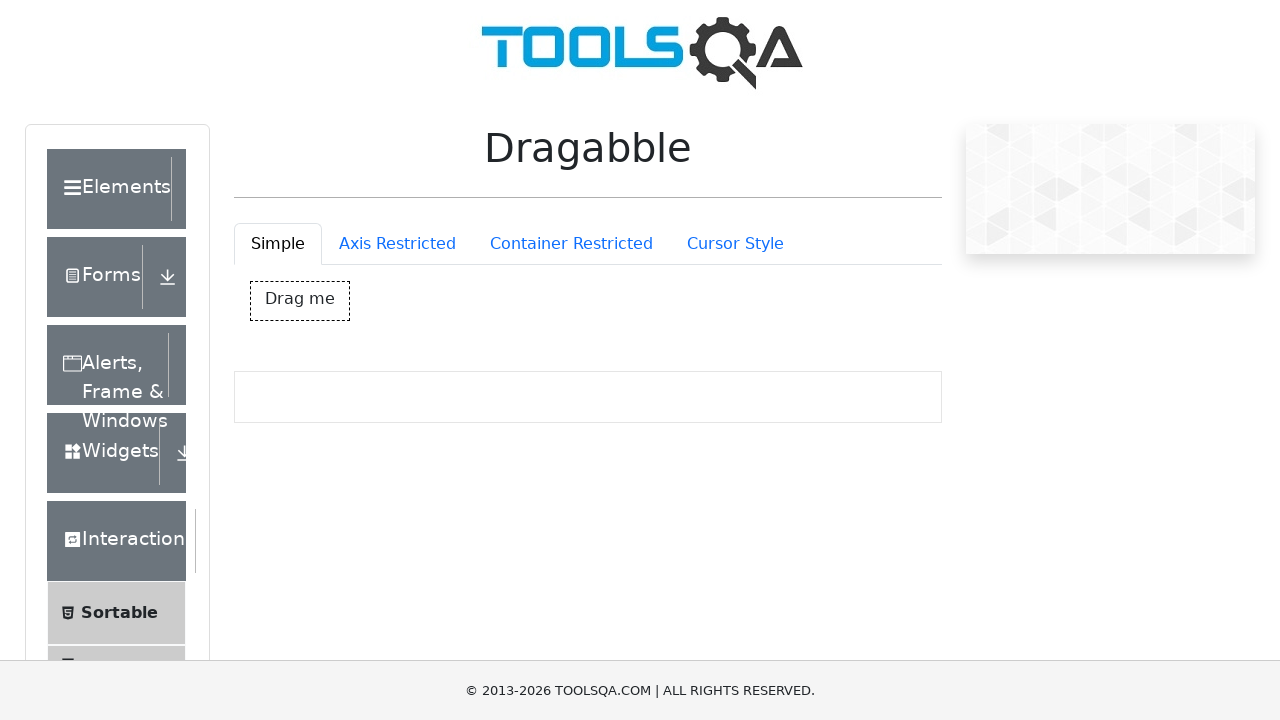

Retrieved bounding box for iteration 3
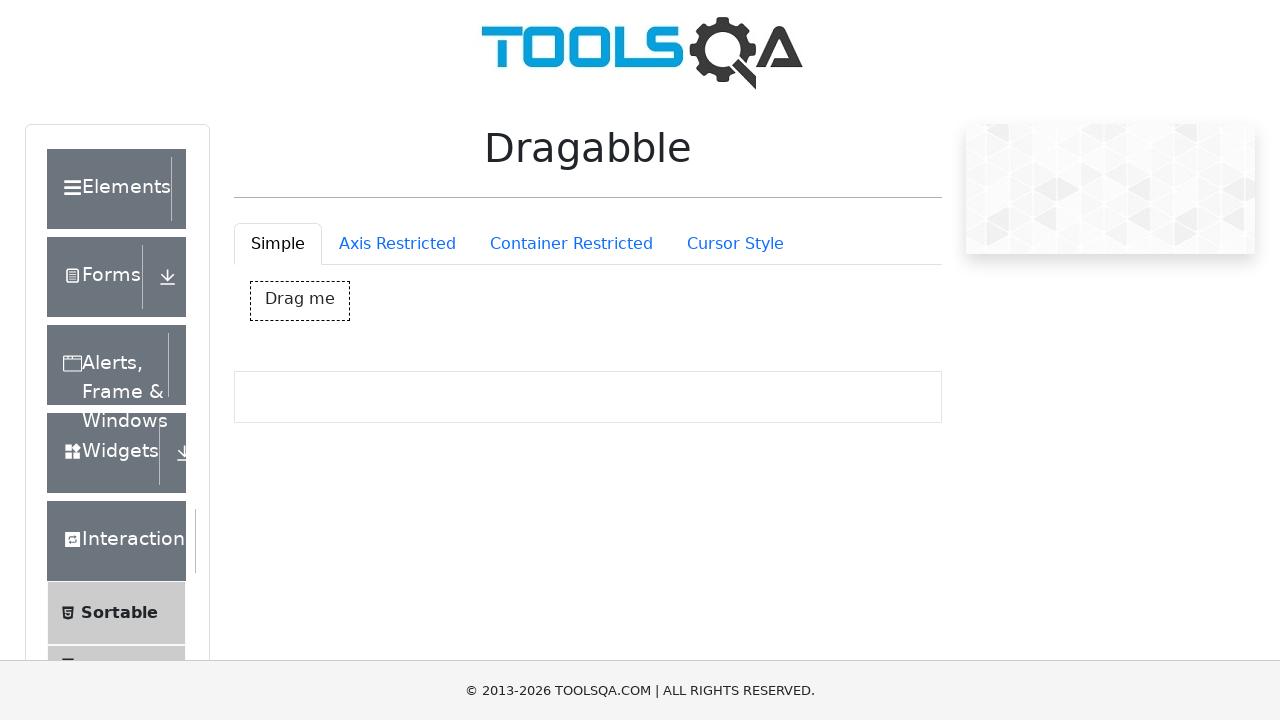

Moved mouse to center of draggable box (iteration 3) at (300, 301)
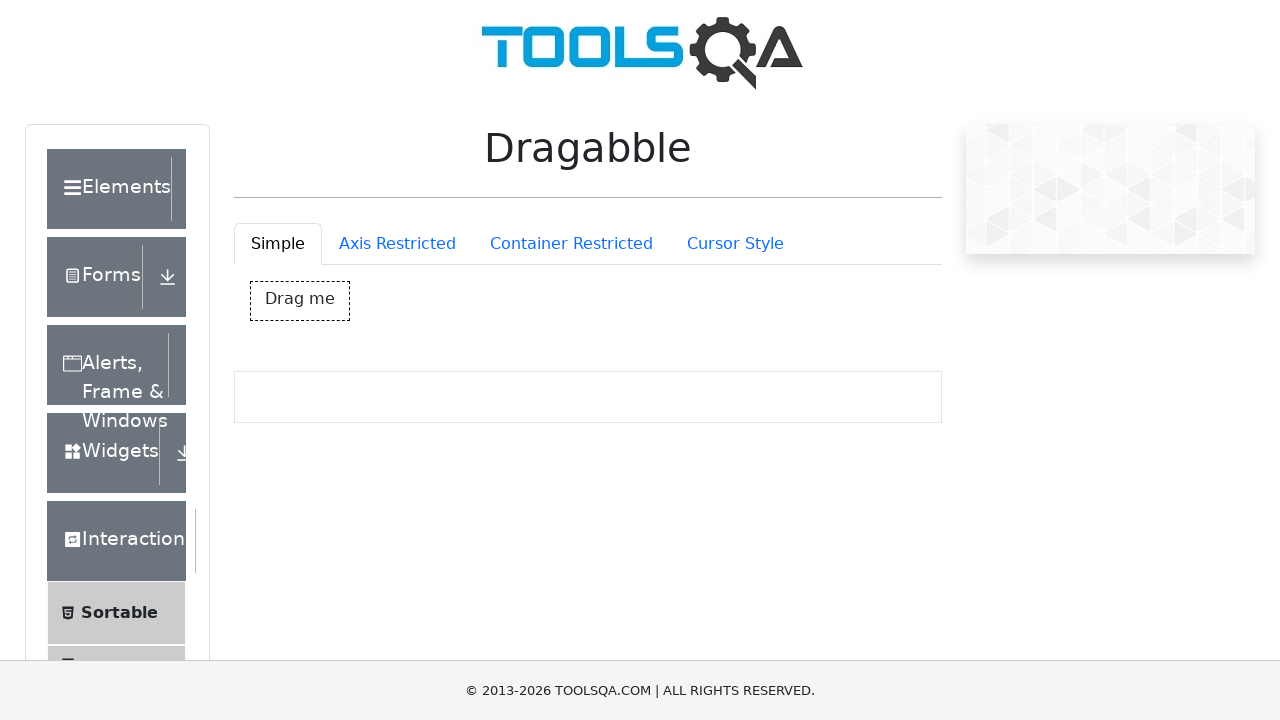

Pressed mouse button down at (300, 301)
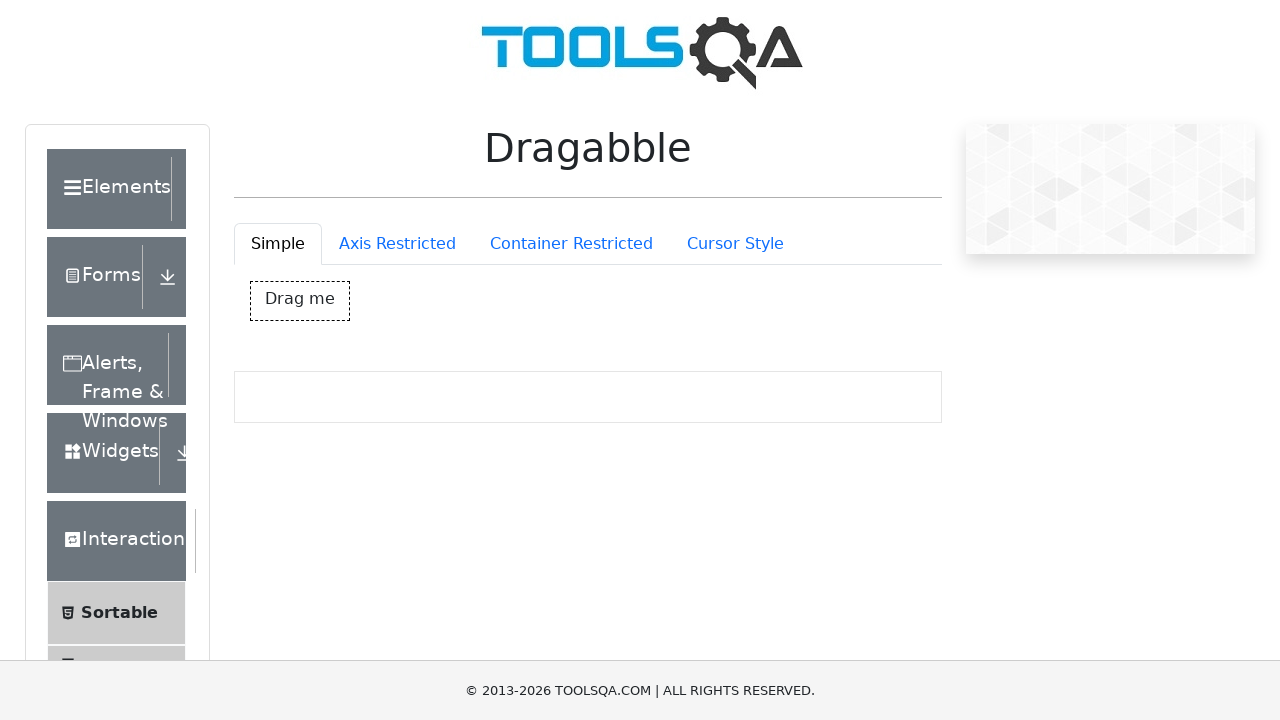

Dragged box right and down by 50 pixels (iteration 3) at (350, 351)
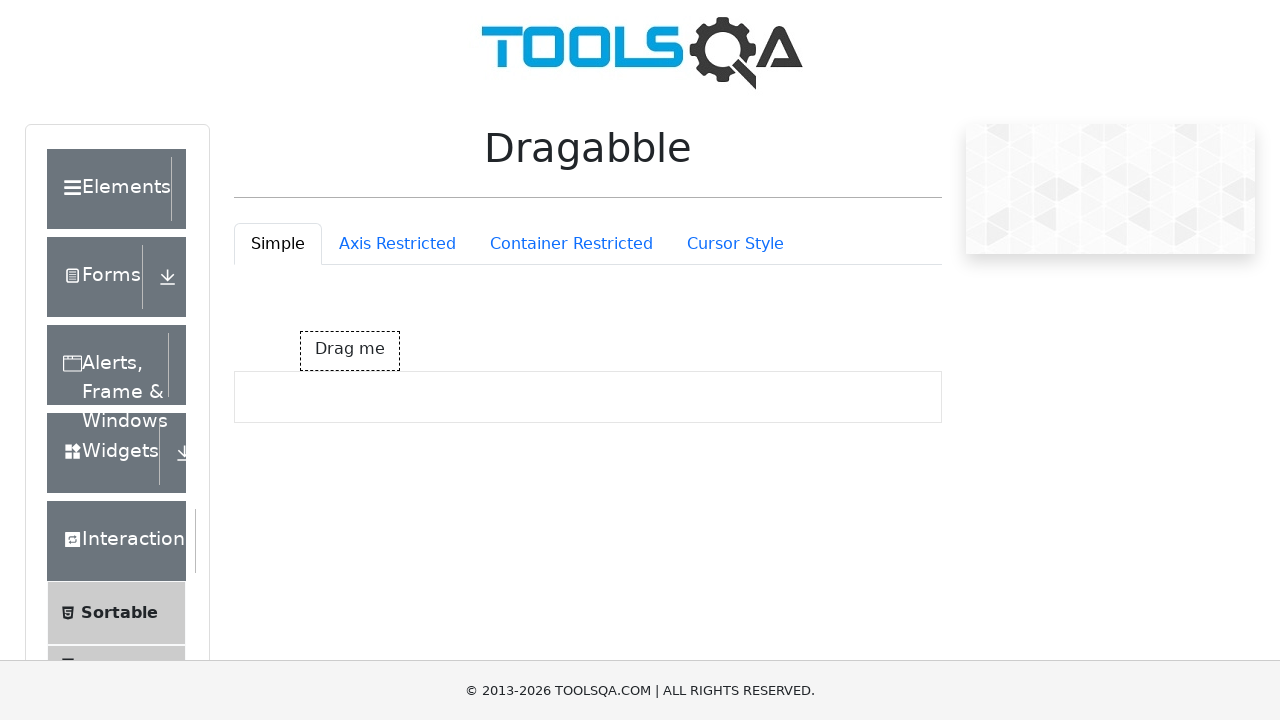

Released mouse button at (350, 351)
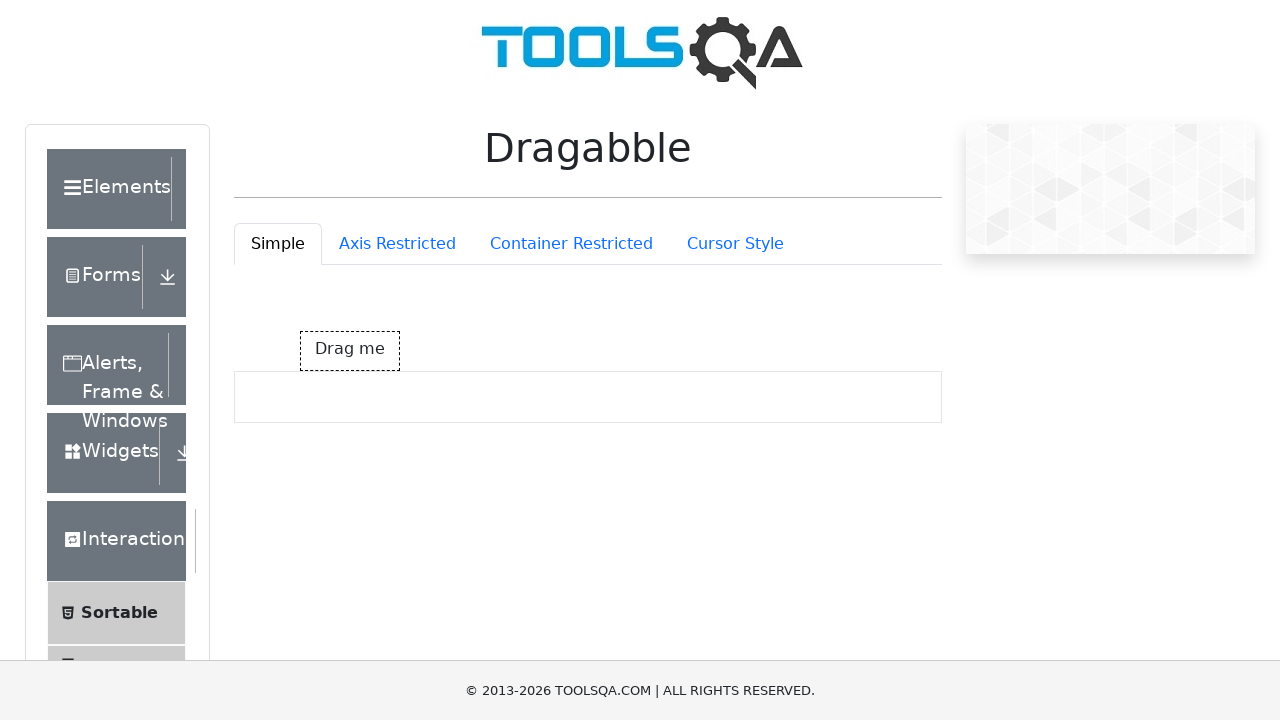

Waited 300ms before next iteration
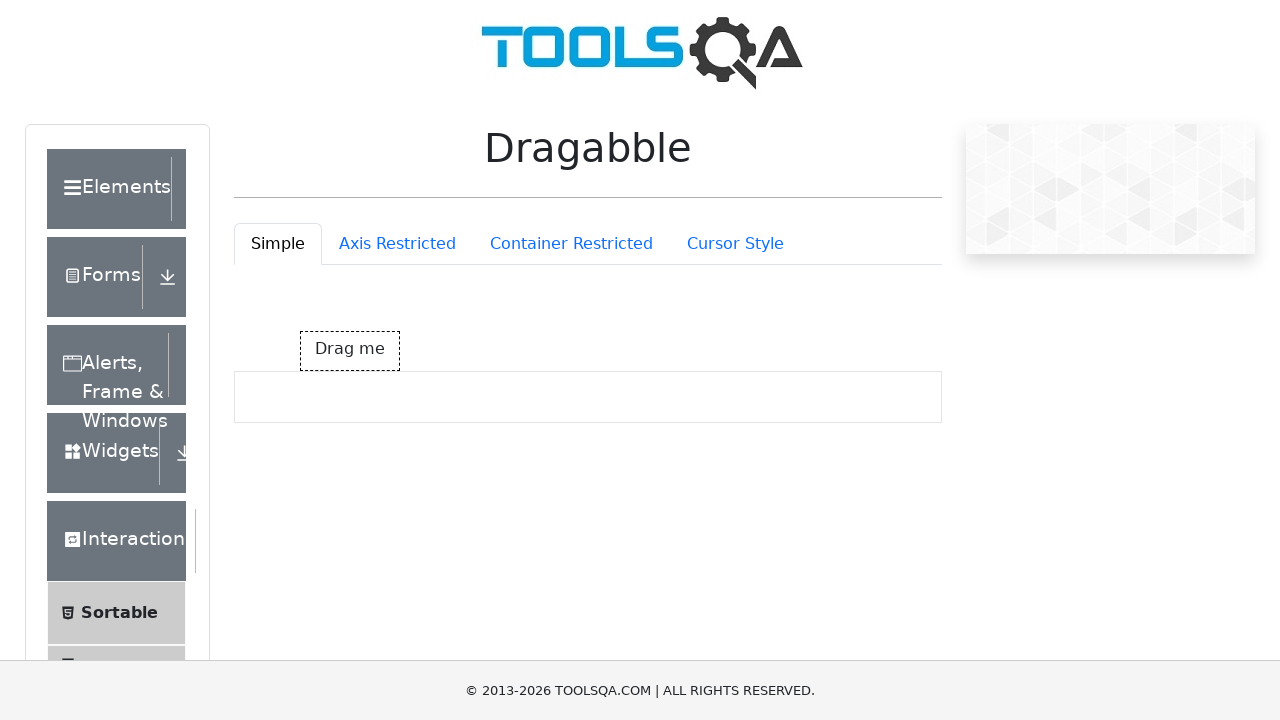

Retrieved bounding box for iteration 4
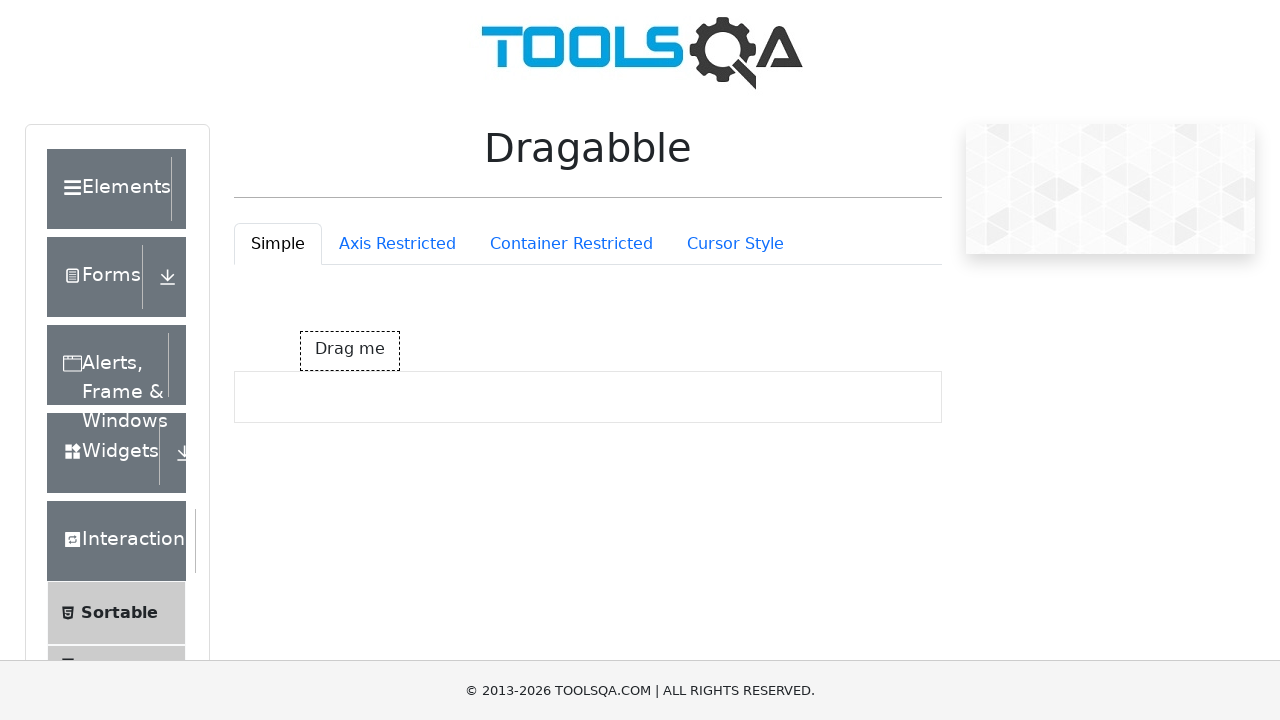

Moved mouse to center of draggable box (iteration 4) at (350, 351)
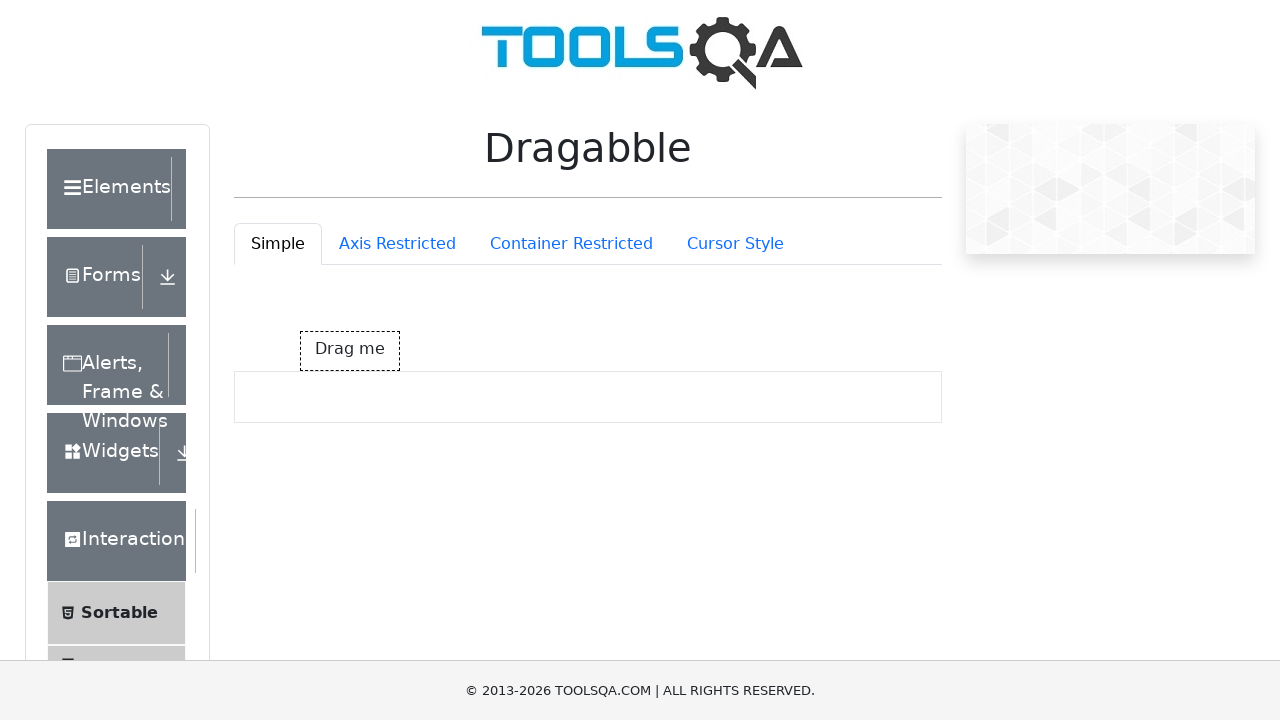

Pressed mouse button down at (350, 351)
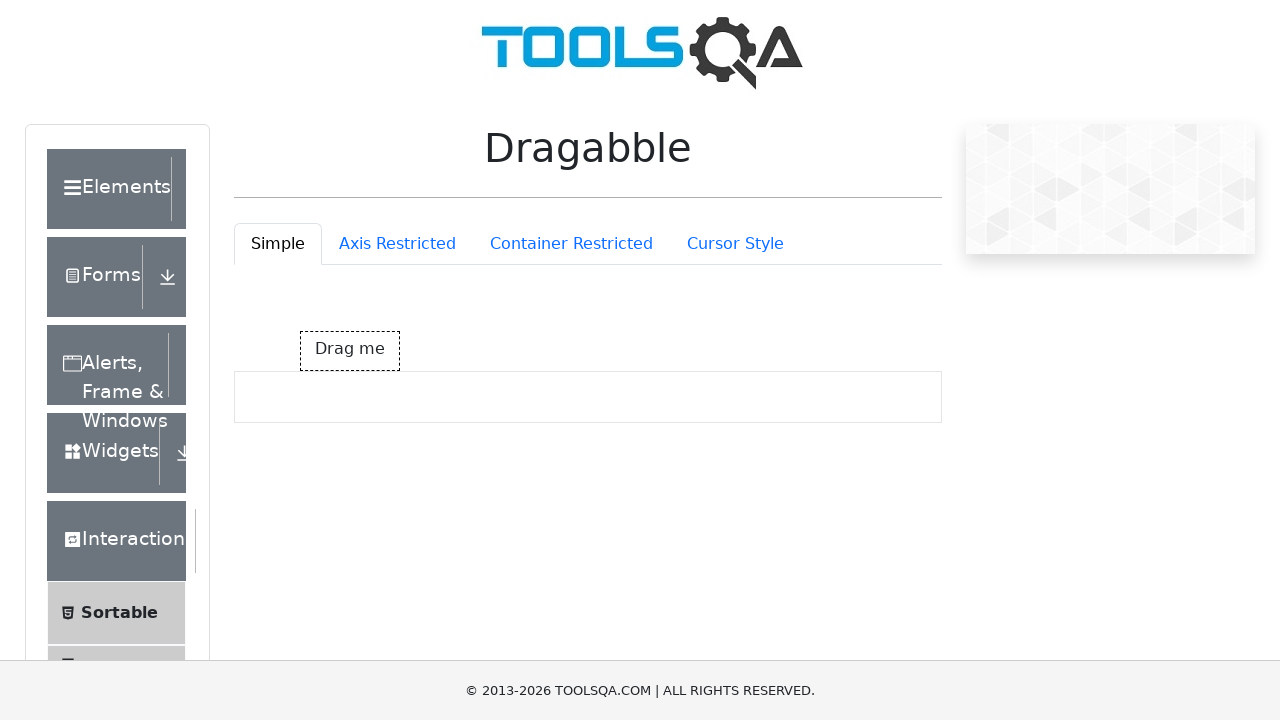

Dragged box left and up by 50 pixels (iteration 4) at (300, 301)
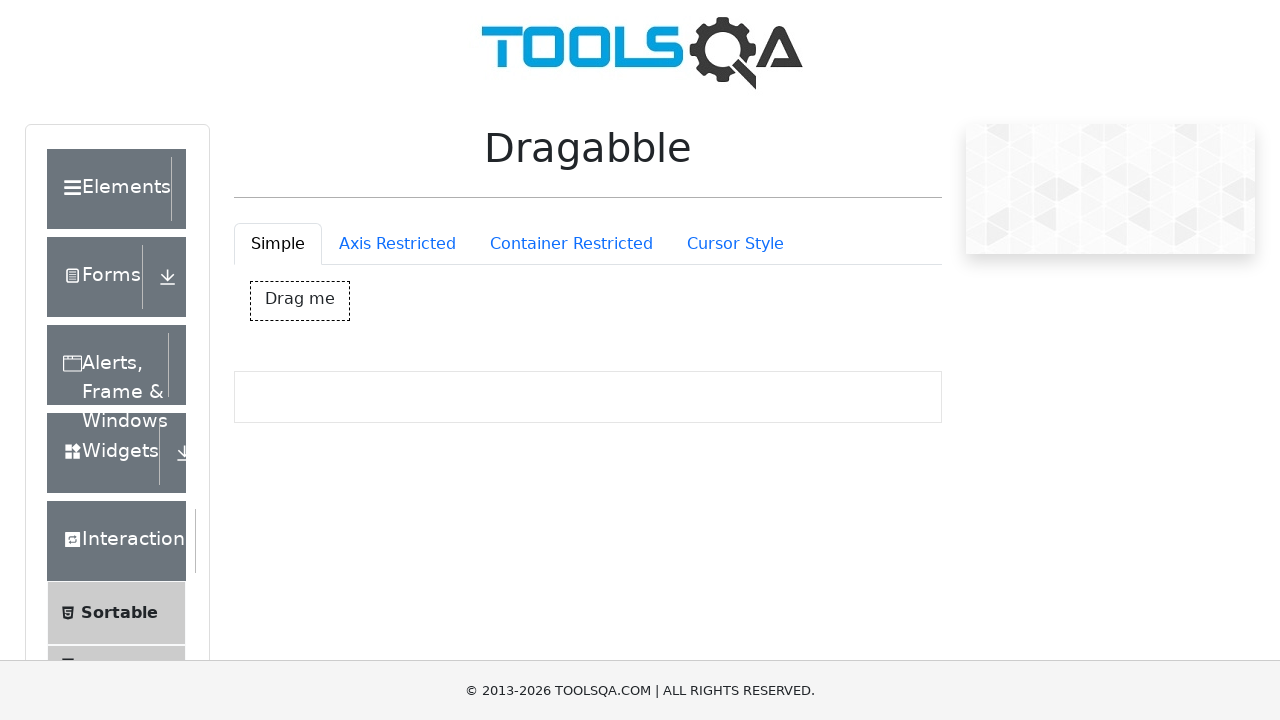

Released mouse button at (300, 301)
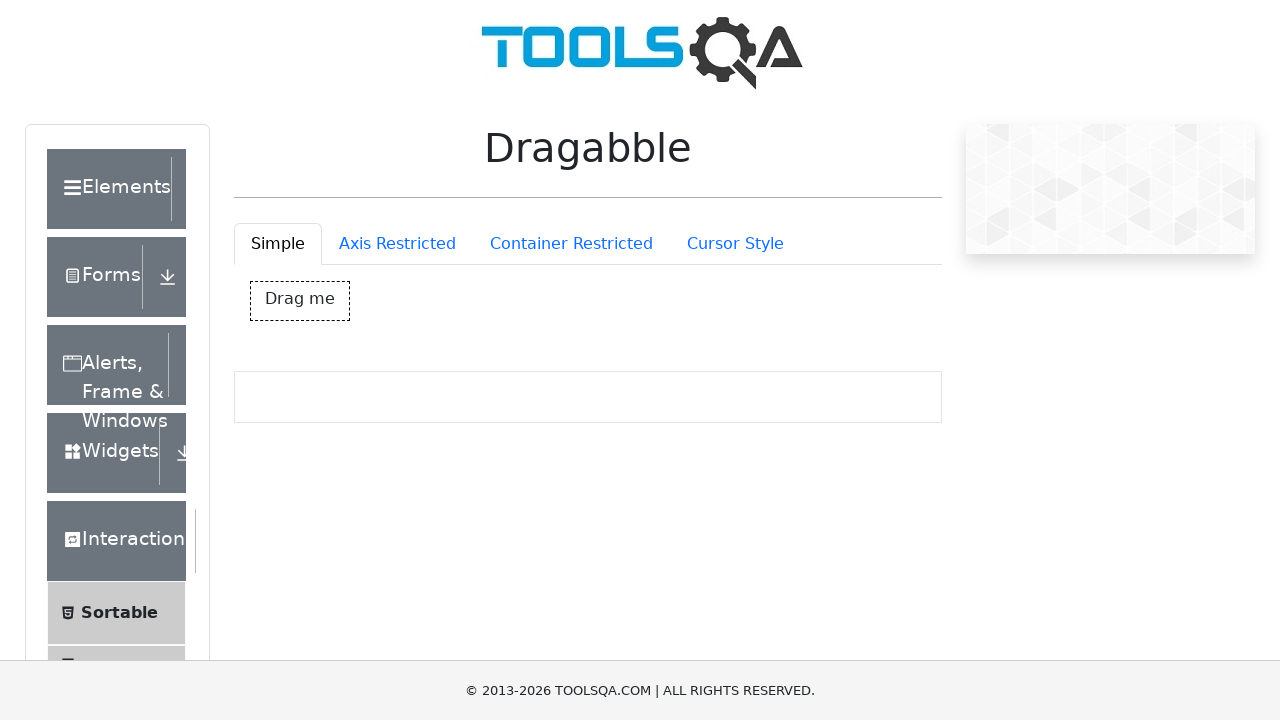

Waited 300ms before next iteration
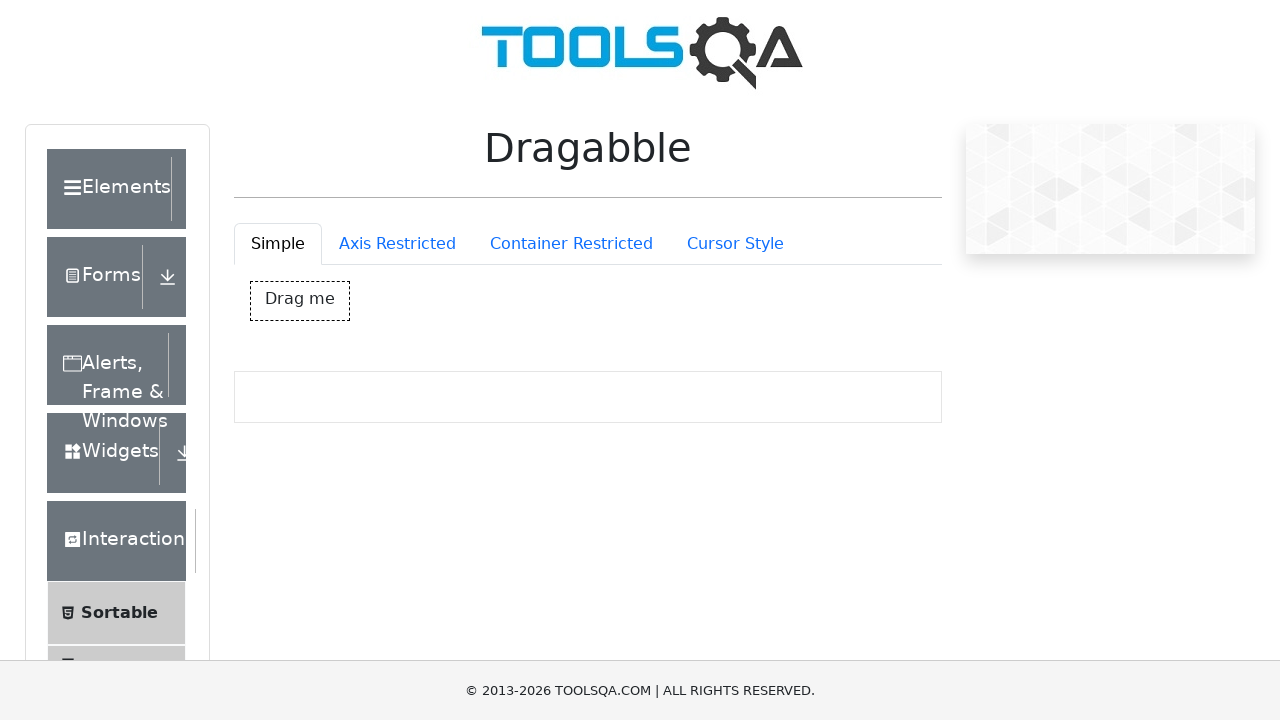

Retrieved bounding box for iteration 5
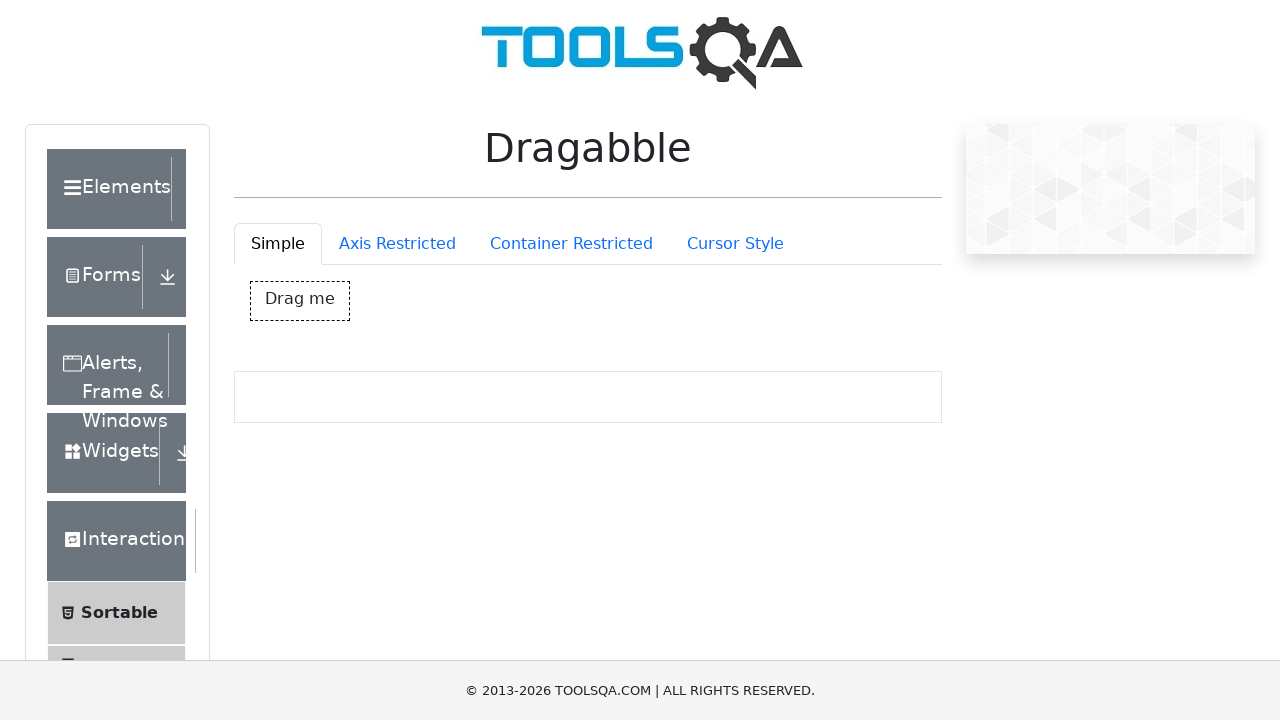

Moved mouse to center of draggable box (iteration 5) at (300, 301)
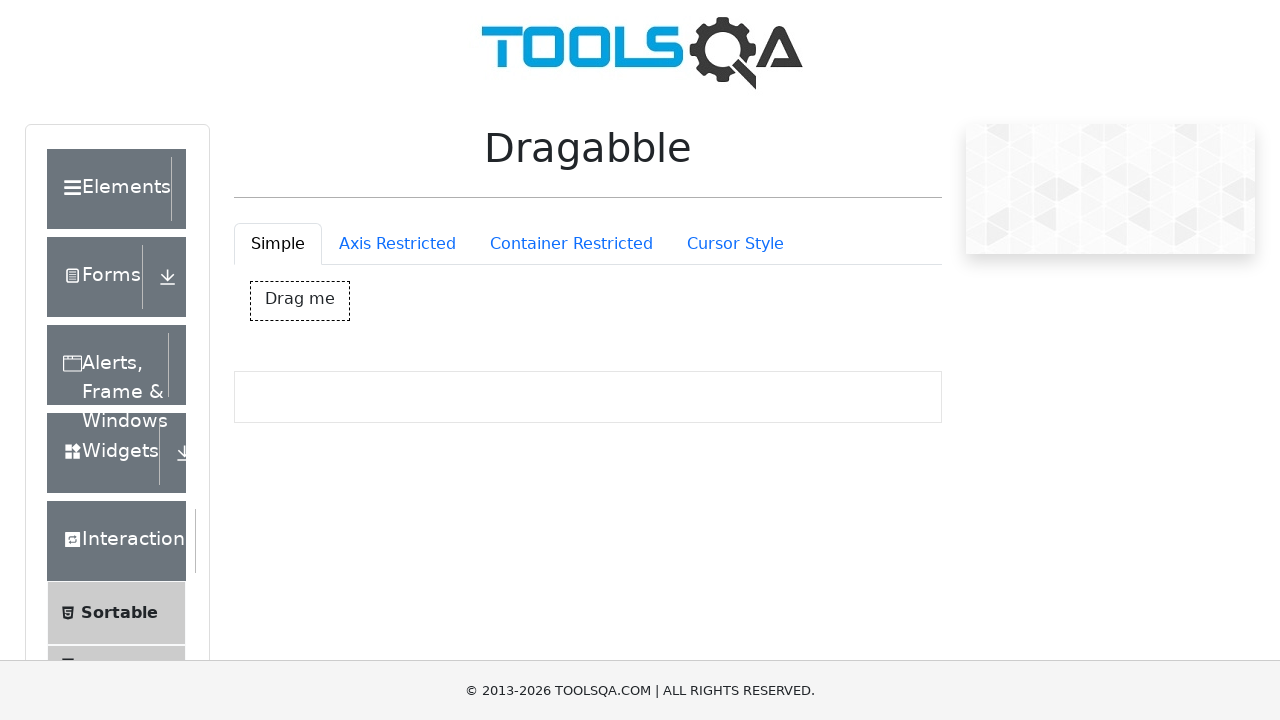

Pressed mouse button down at (300, 301)
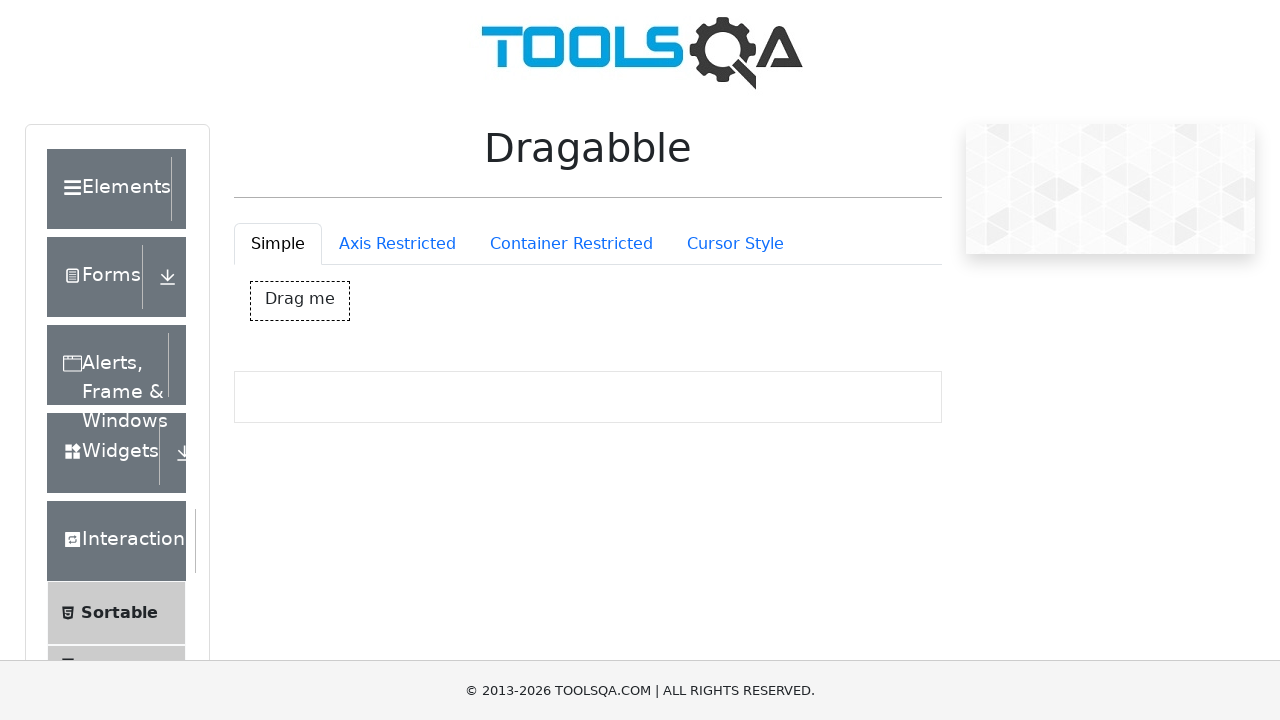

Dragged box right and down by 50 pixels (iteration 5) at (350, 351)
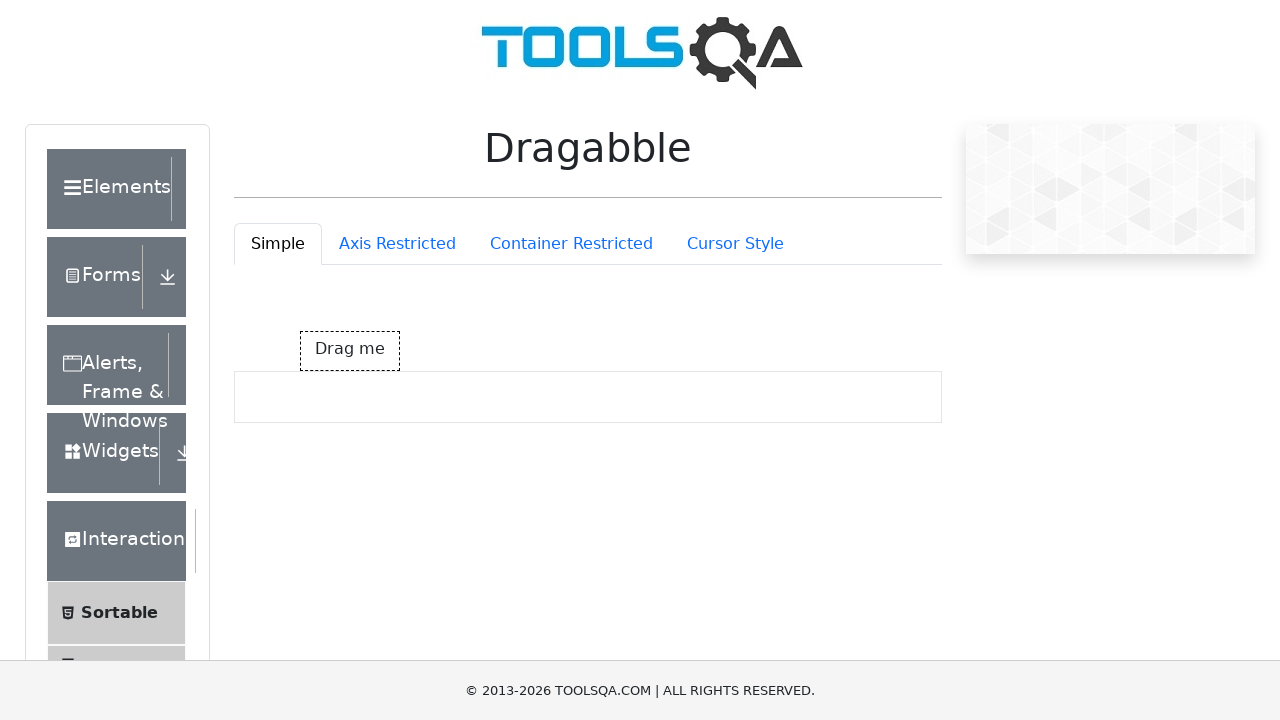

Released mouse button at (350, 351)
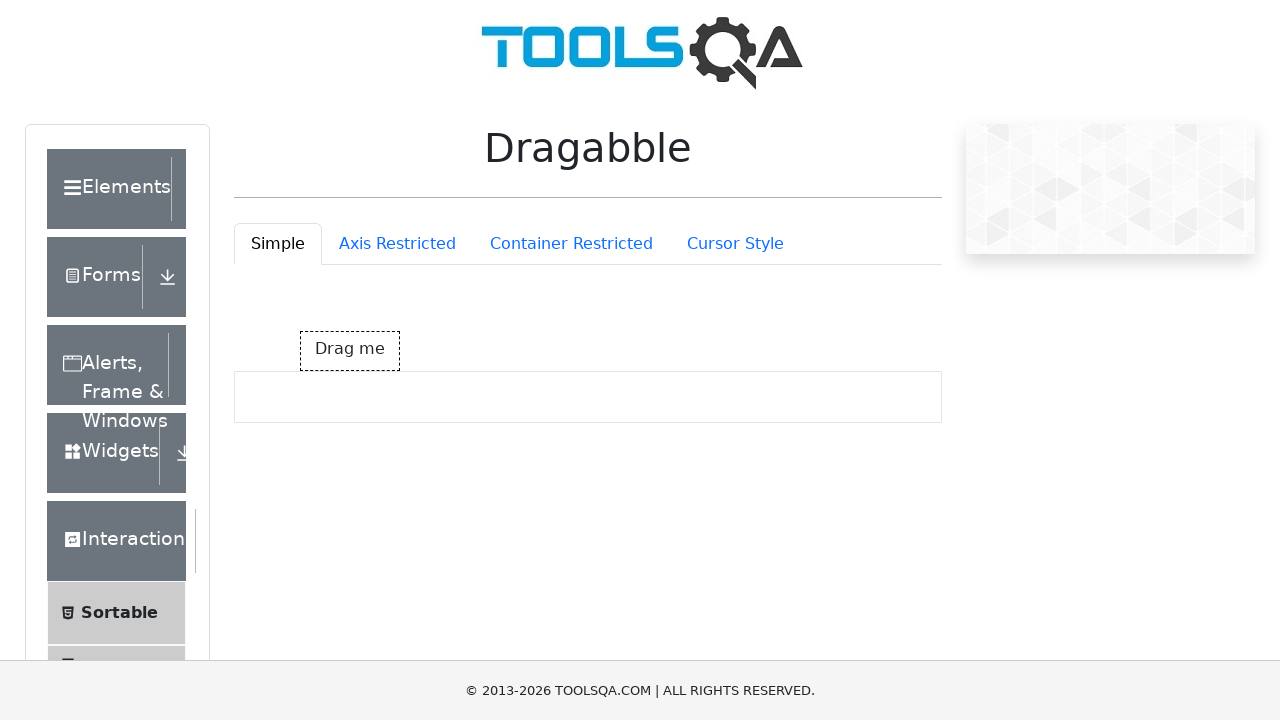

Waited 300ms before next iteration
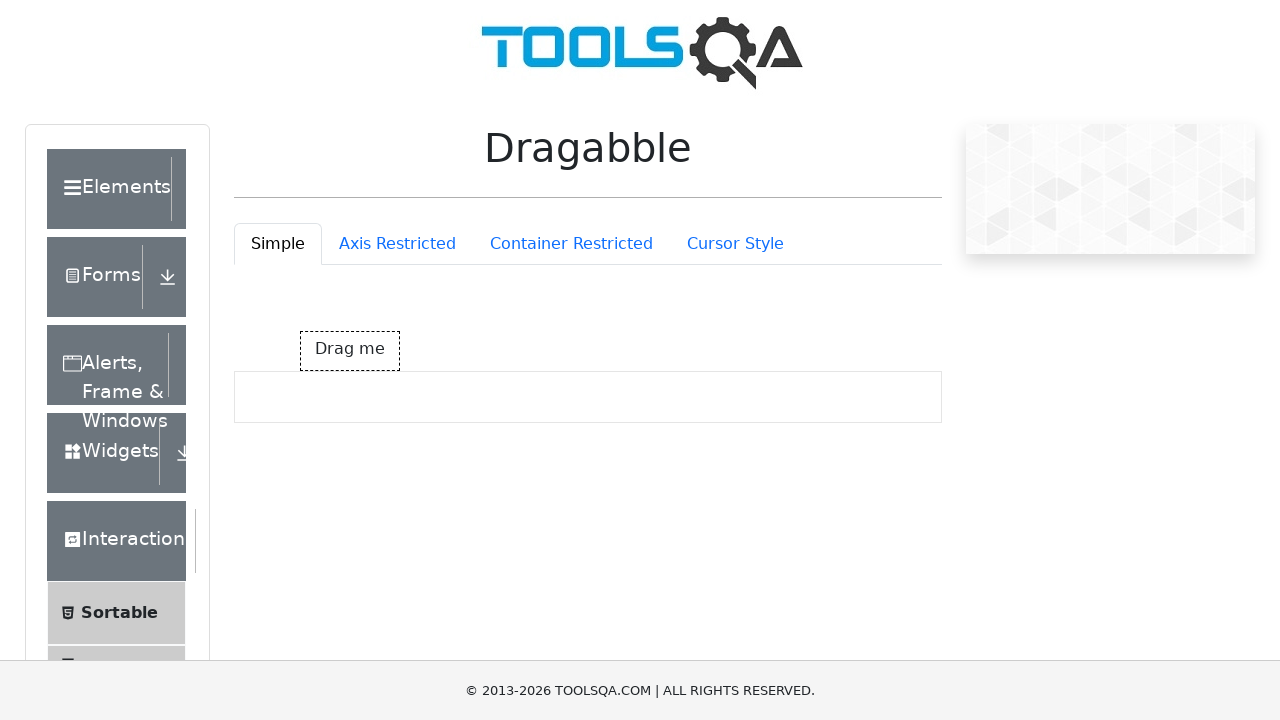

Retrieved bounding box for iteration 6
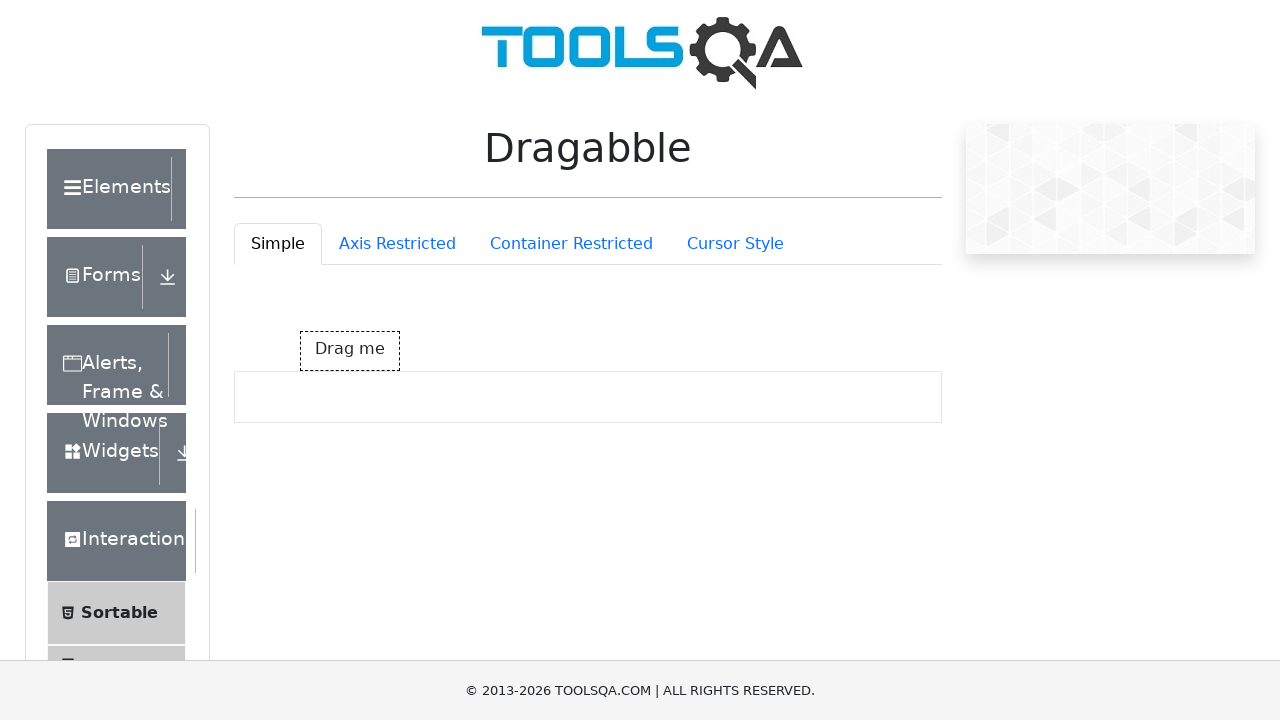

Moved mouse to center of draggable box (iteration 6) at (350, 351)
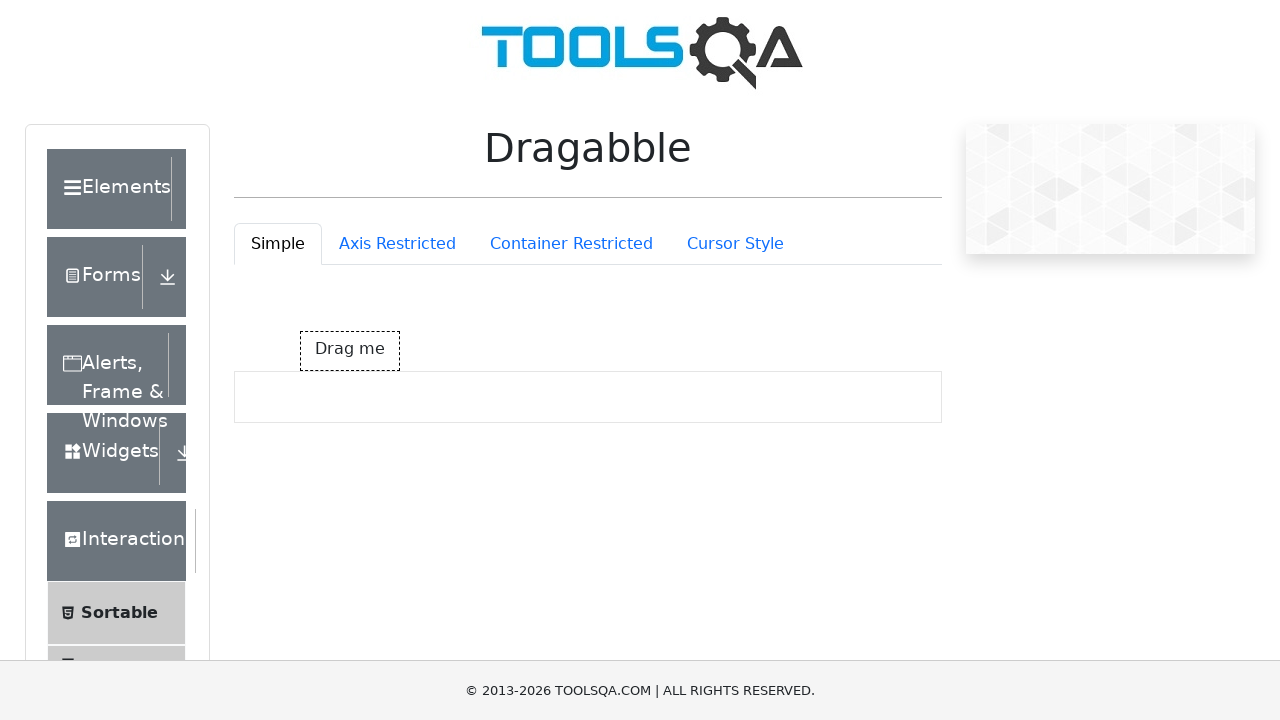

Pressed mouse button down at (350, 351)
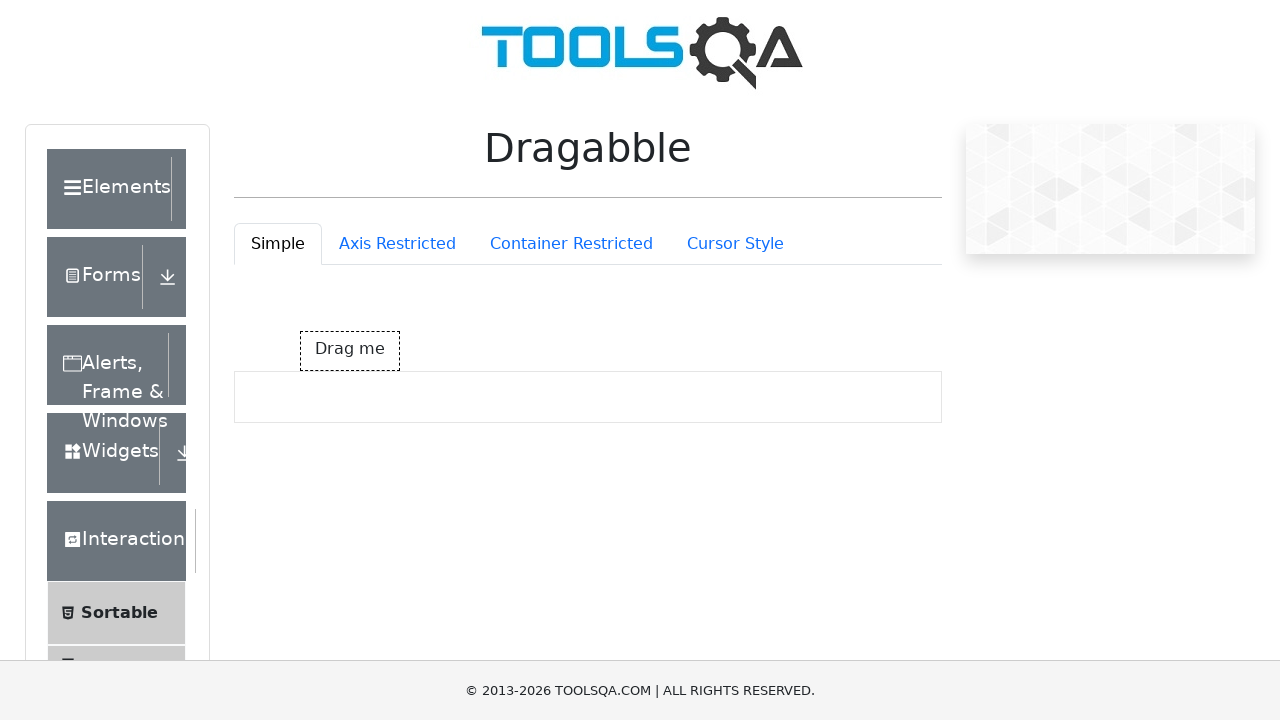

Dragged box left and up by 50 pixels (iteration 6) at (300, 301)
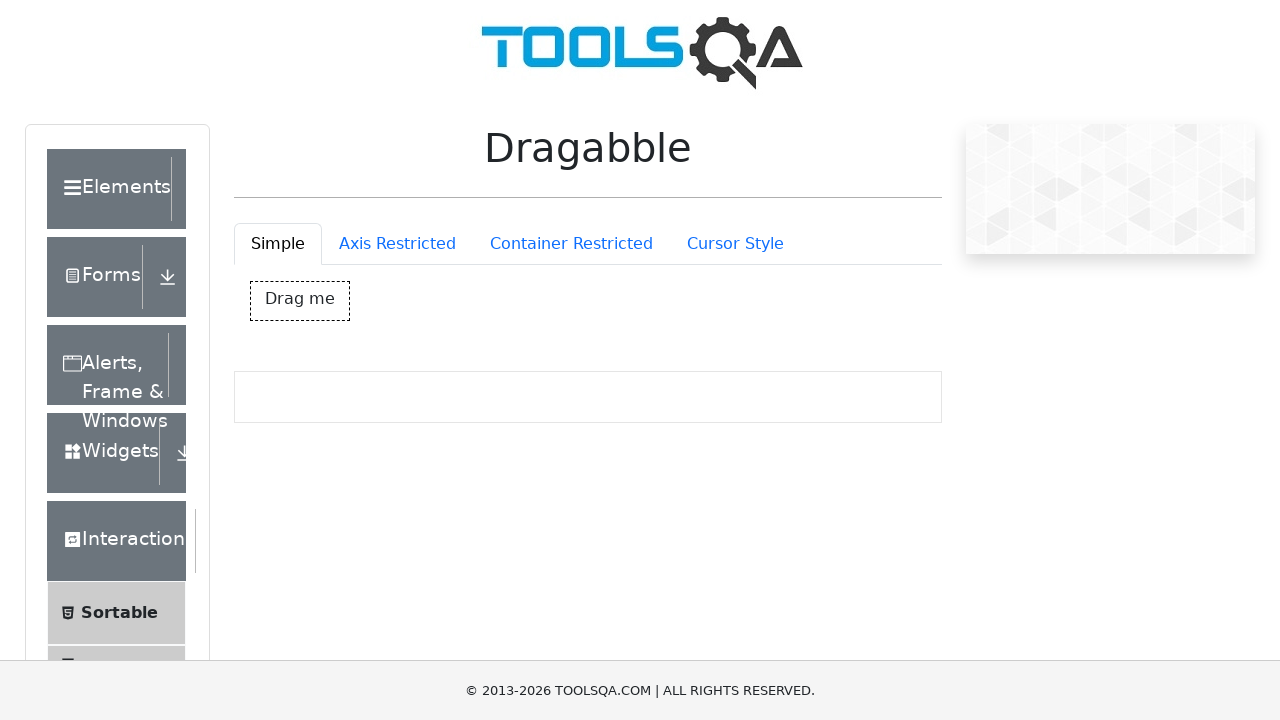

Released mouse button at (300, 301)
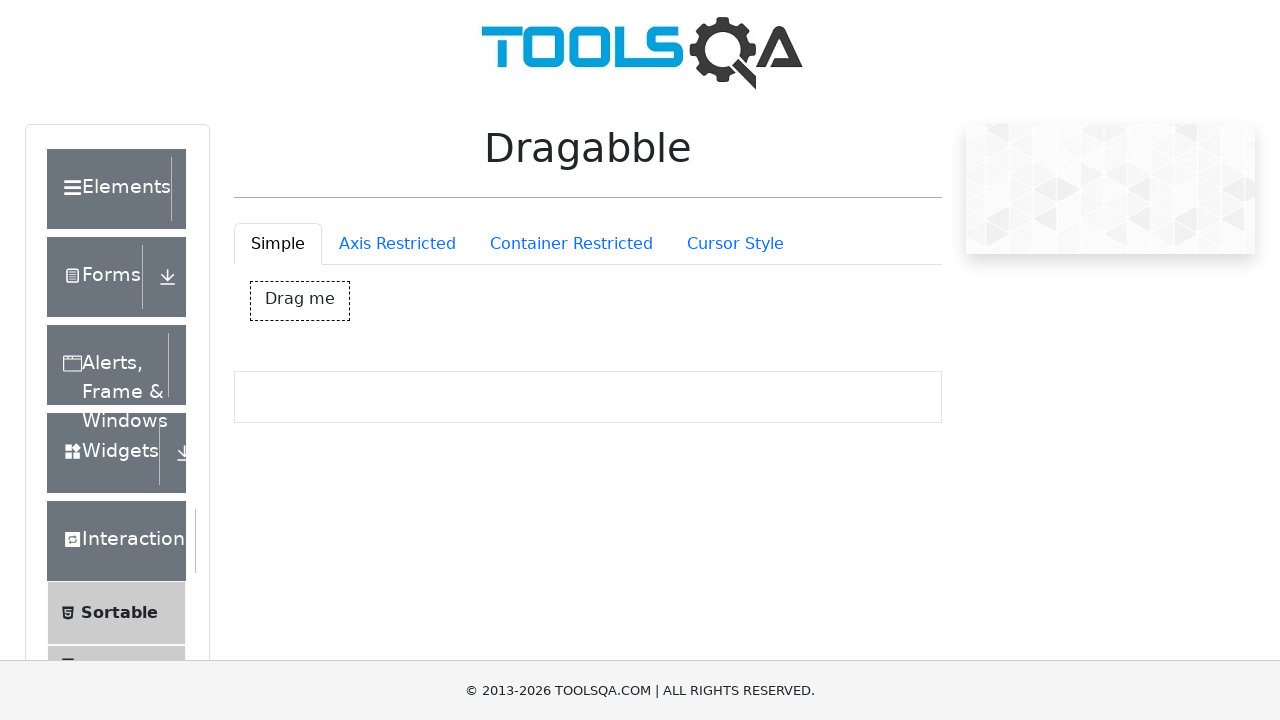

Waited 300ms before next iteration
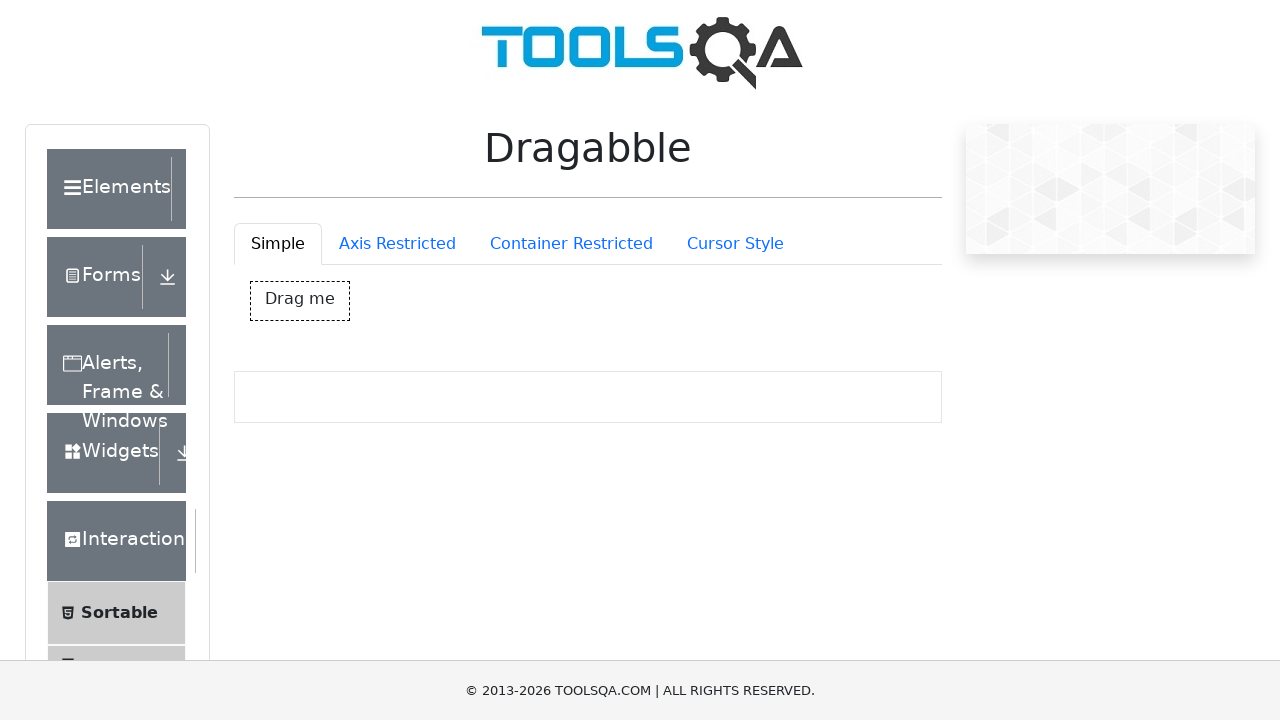

Retrieved bounding box for iteration 7
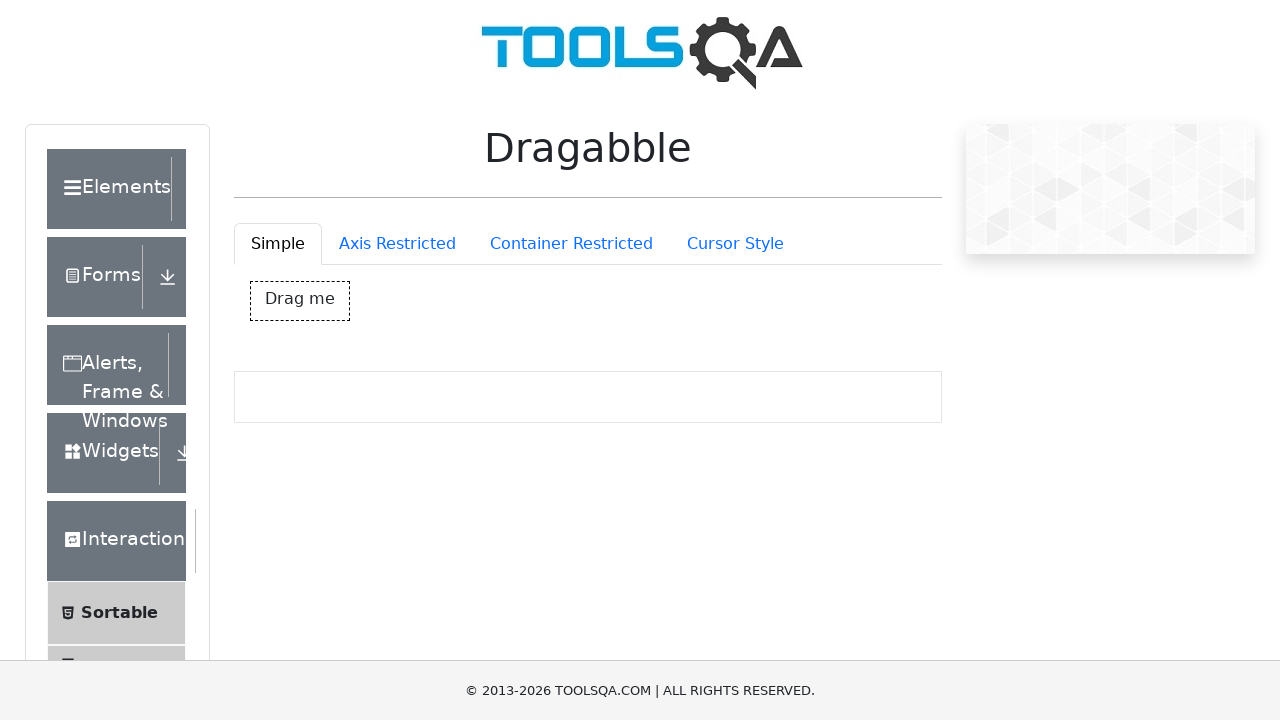

Moved mouse to center of draggable box (iteration 7) at (300, 301)
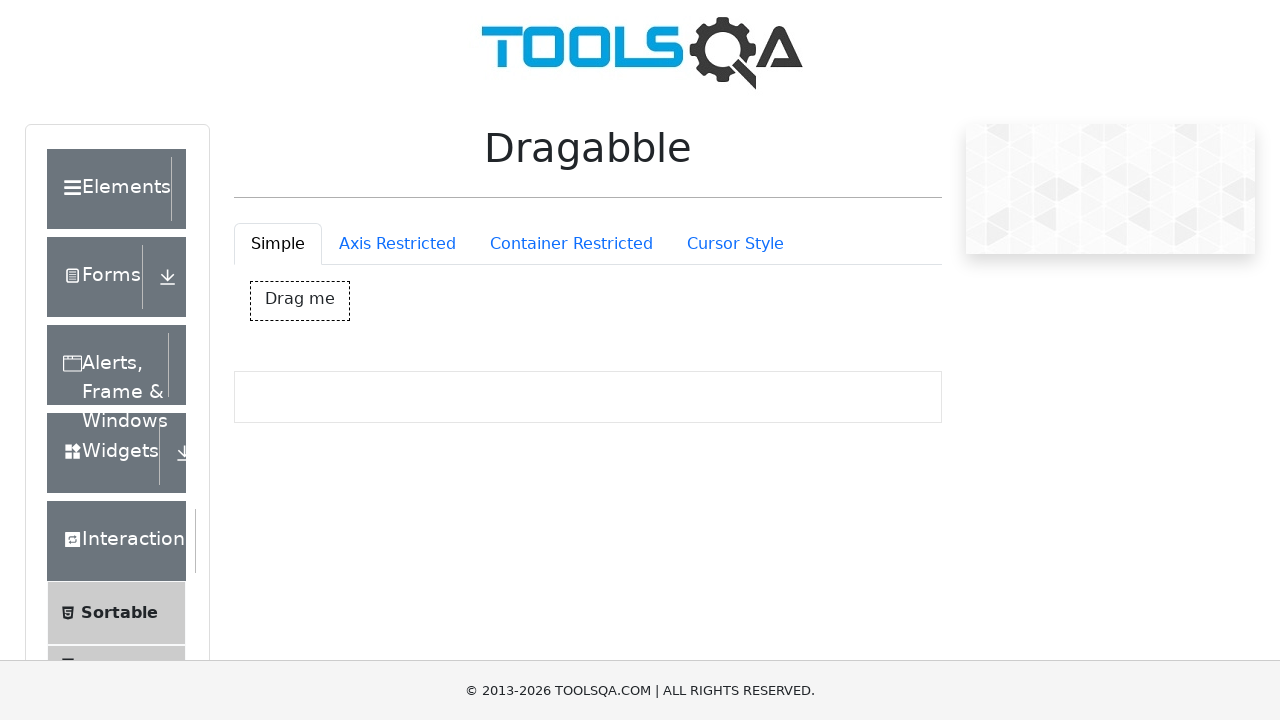

Pressed mouse button down at (300, 301)
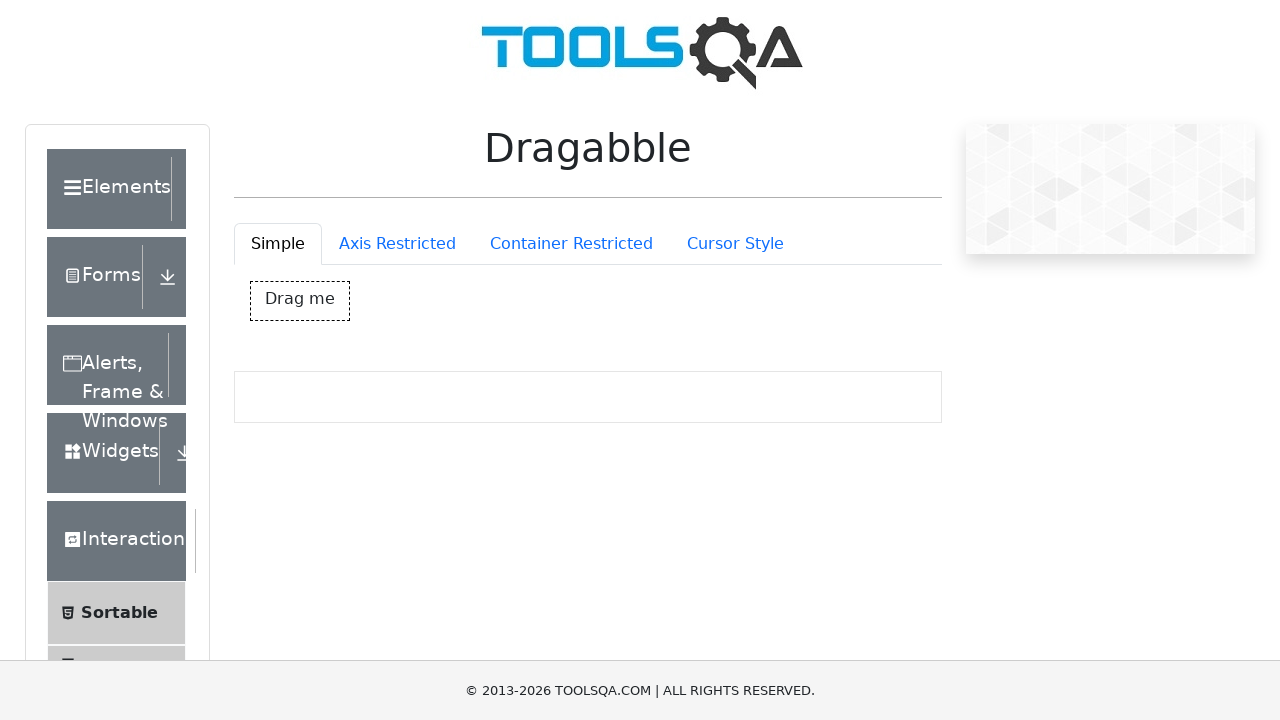

Dragged box right and down by 50 pixels (iteration 7) at (350, 351)
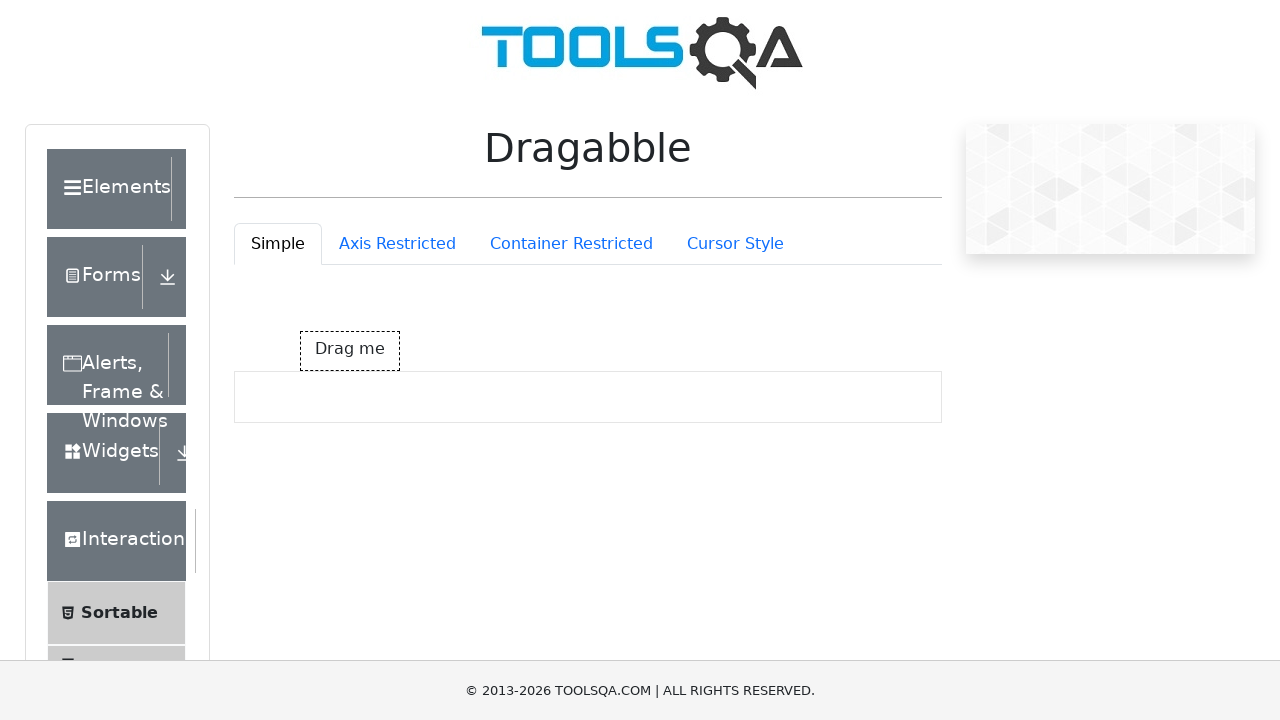

Released mouse button at (350, 351)
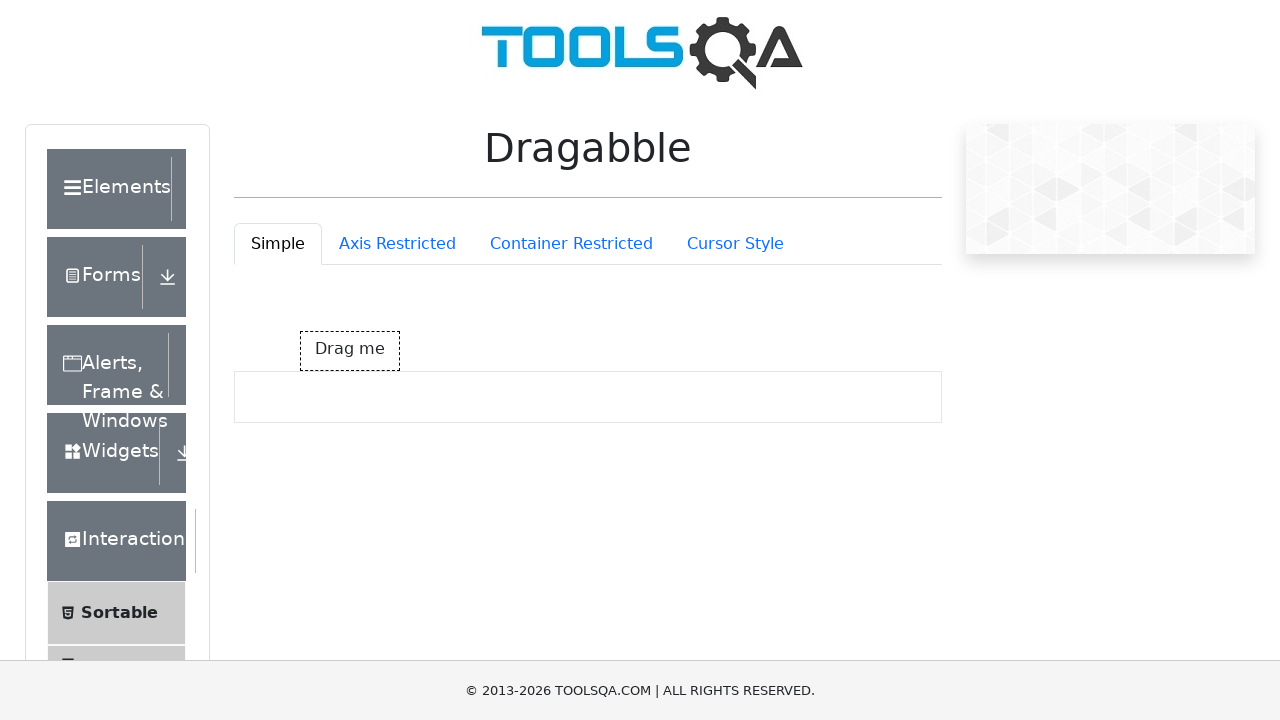

Waited 300ms before next iteration
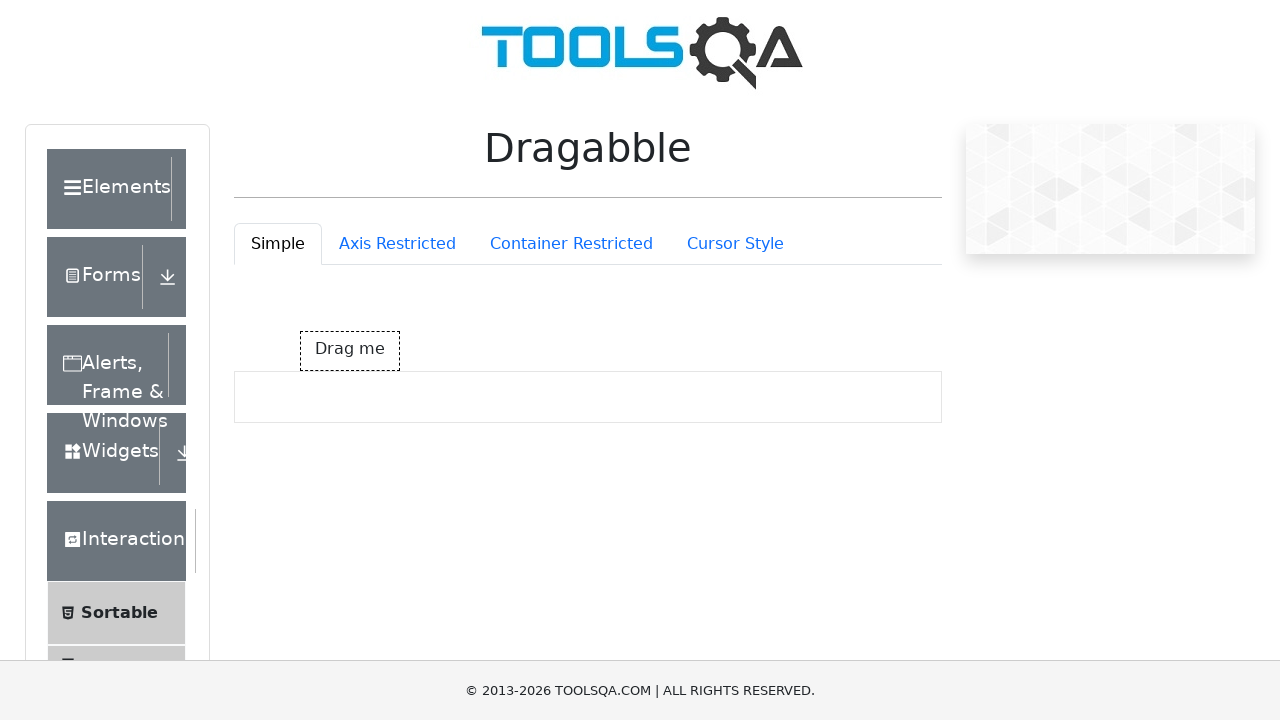

Retrieved bounding box for iteration 8
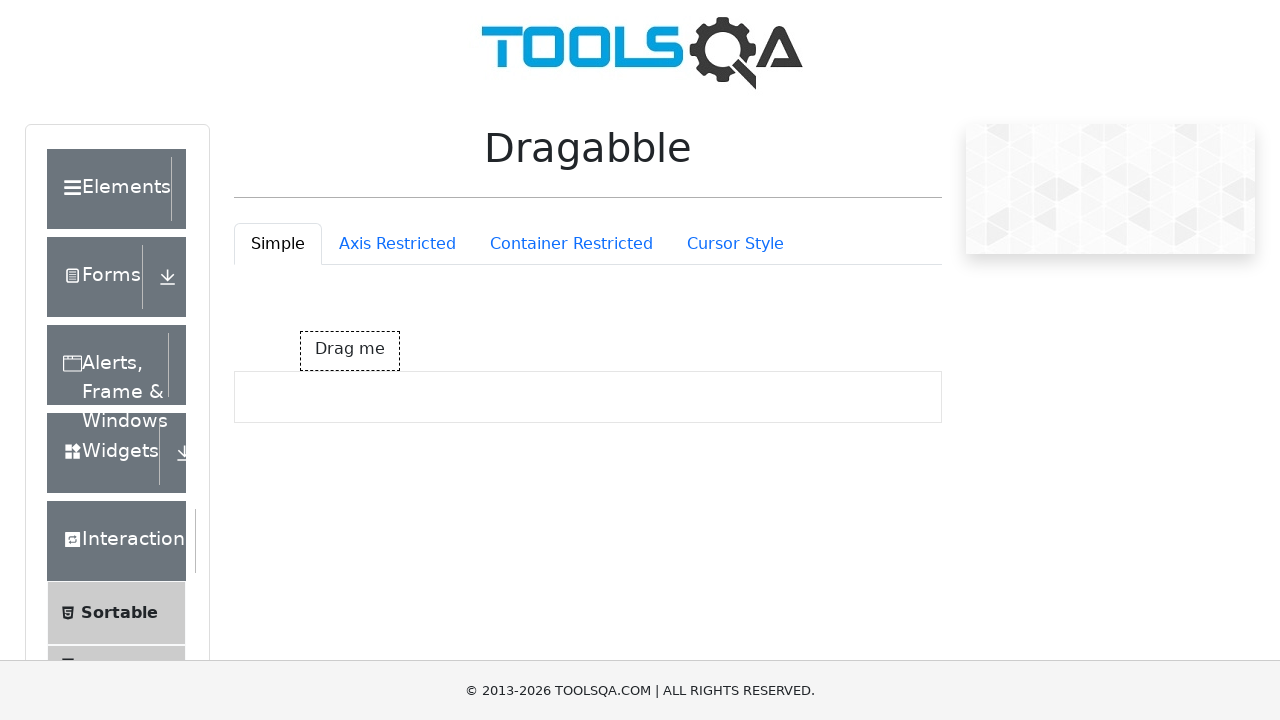

Moved mouse to center of draggable box (iteration 8) at (350, 351)
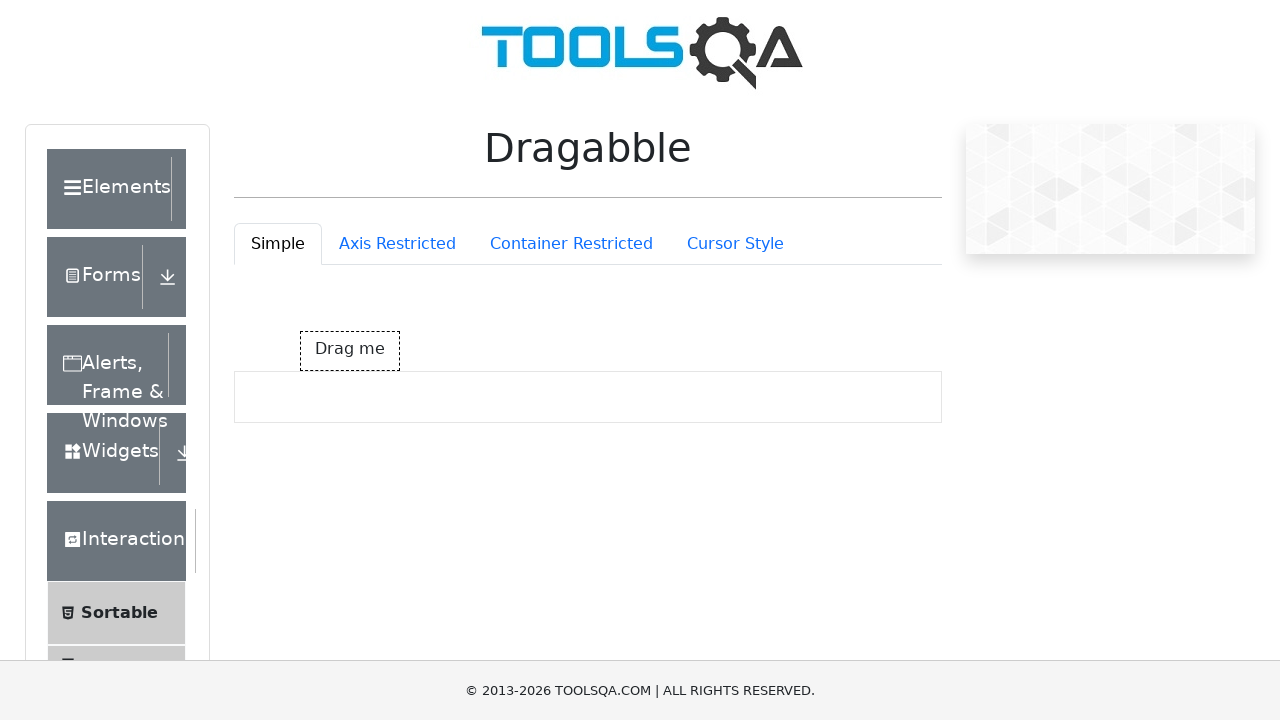

Pressed mouse button down at (350, 351)
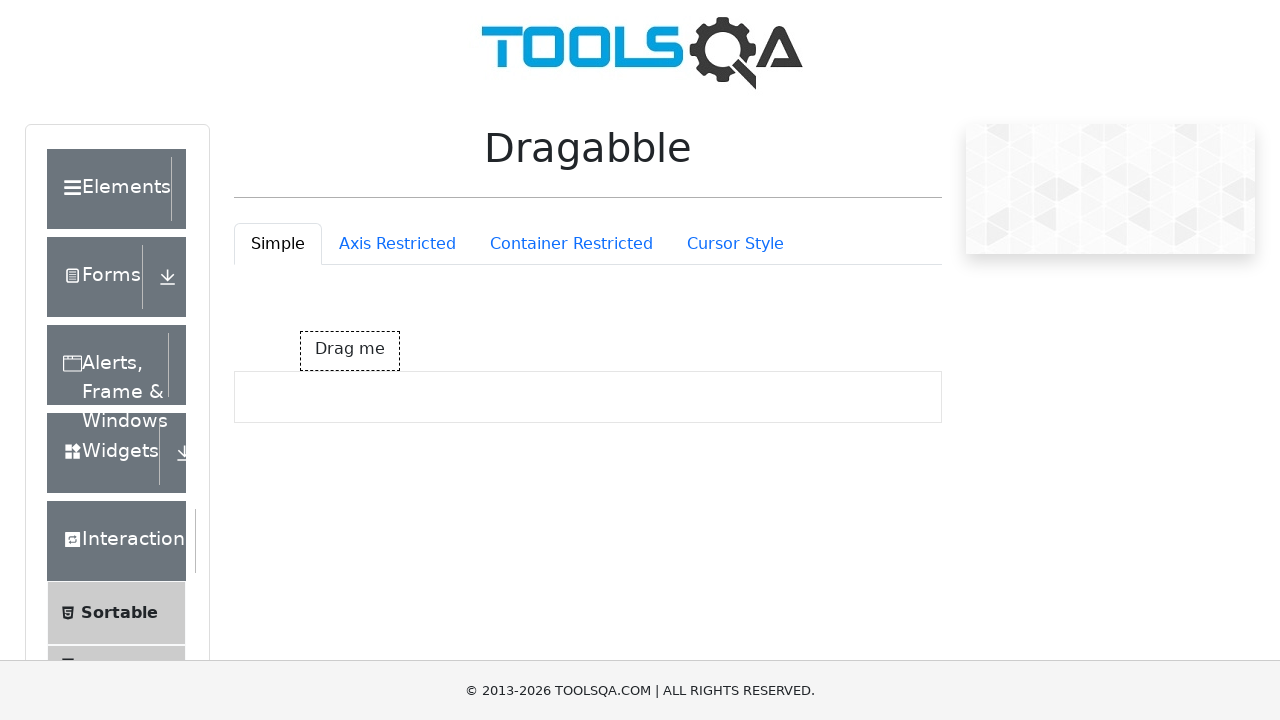

Dragged box left and up by 50 pixels (iteration 8) at (300, 301)
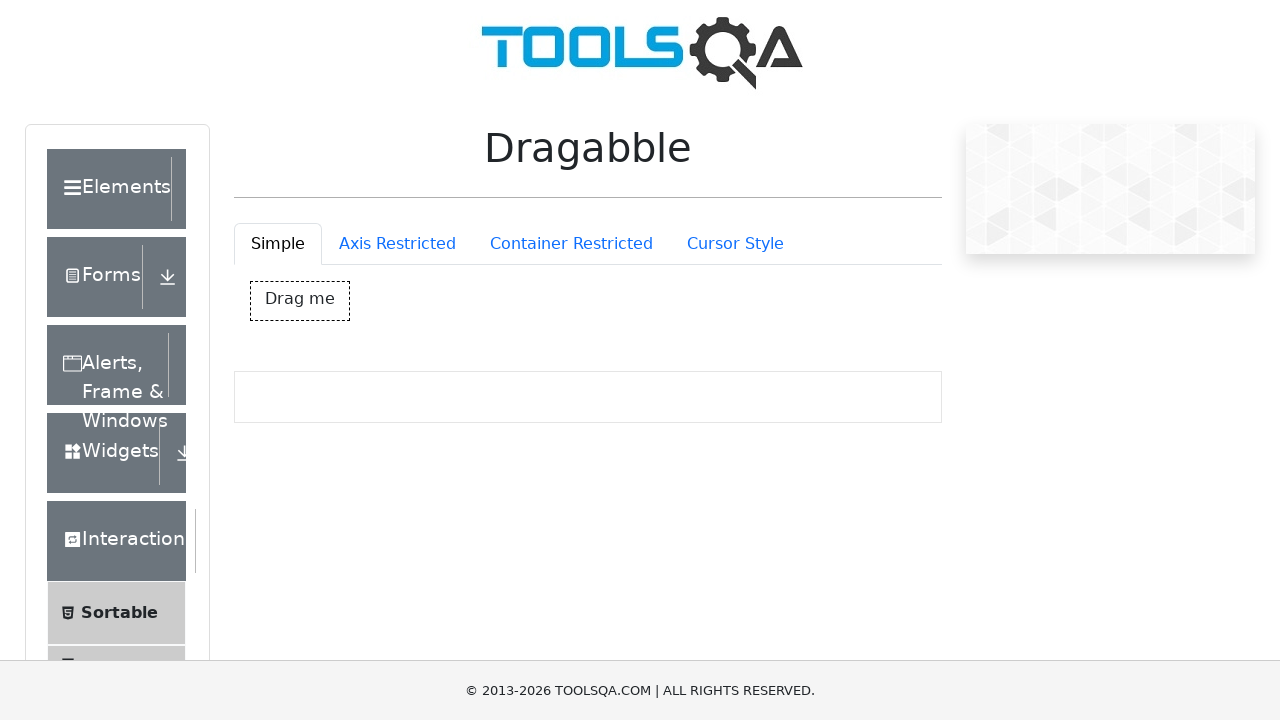

Released mouse button at (300, 301)
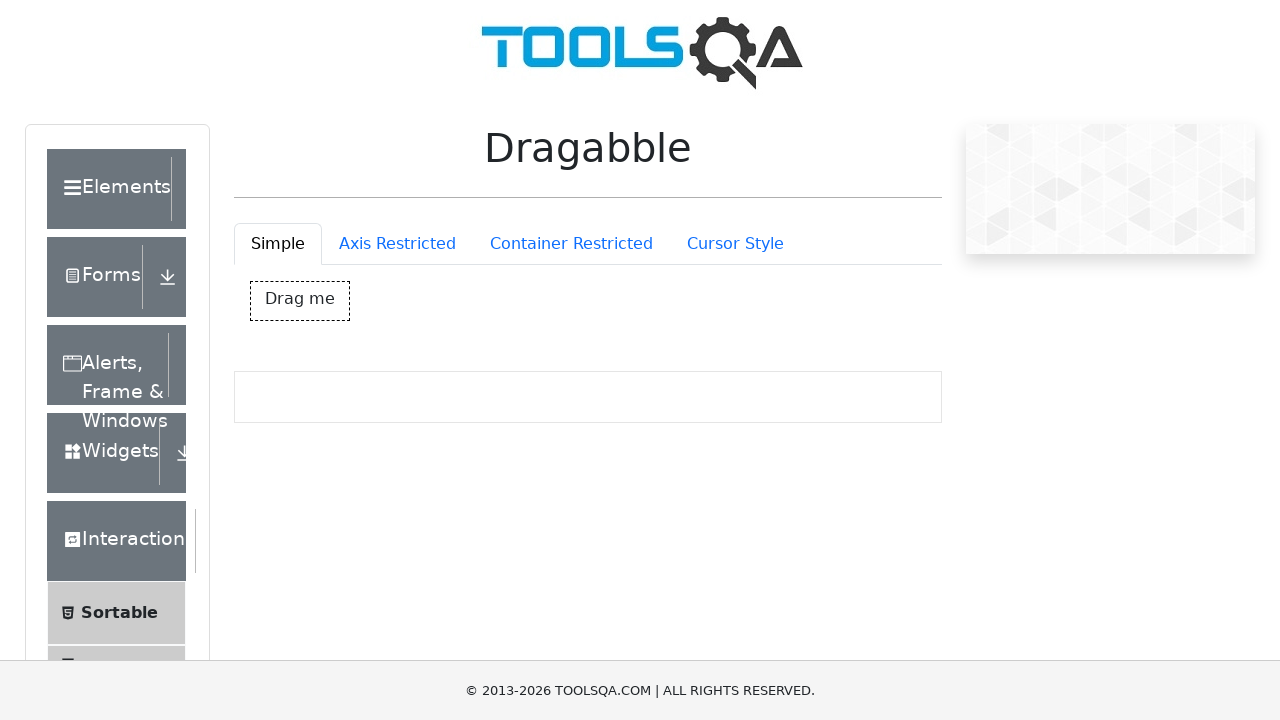

Waited 300ms before next iteration
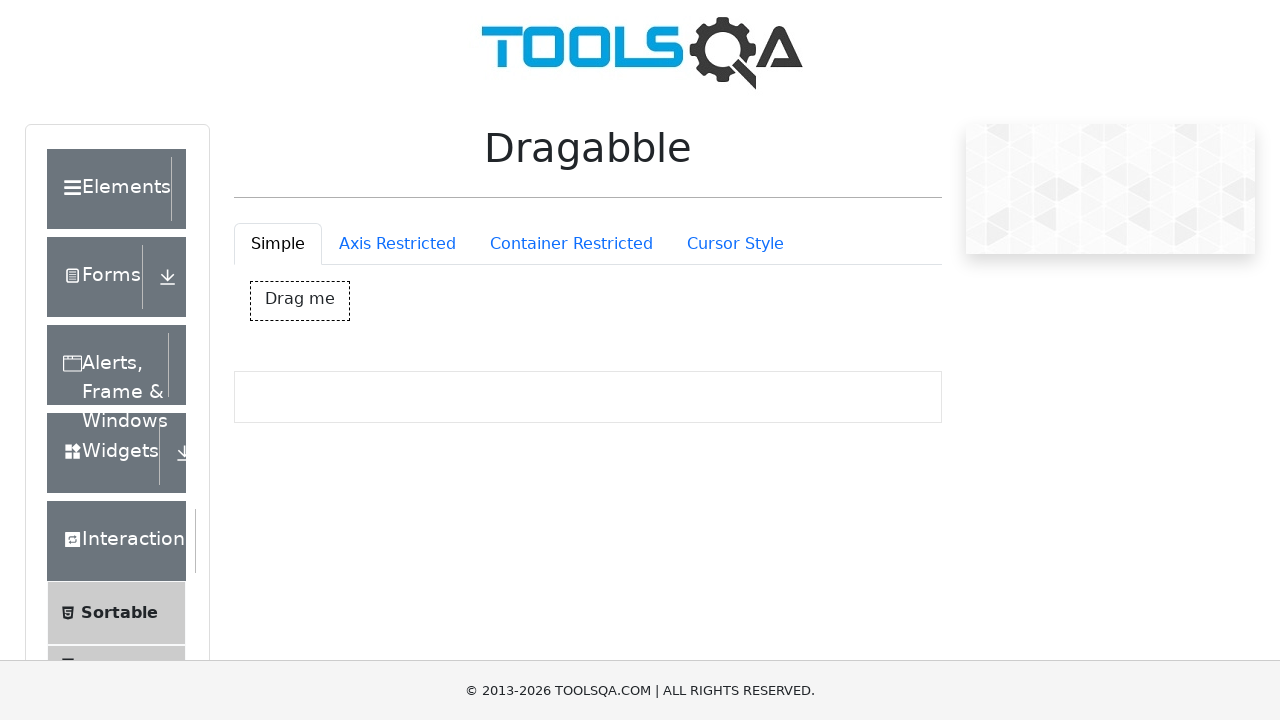

Retrieved bounding box for iteration 9
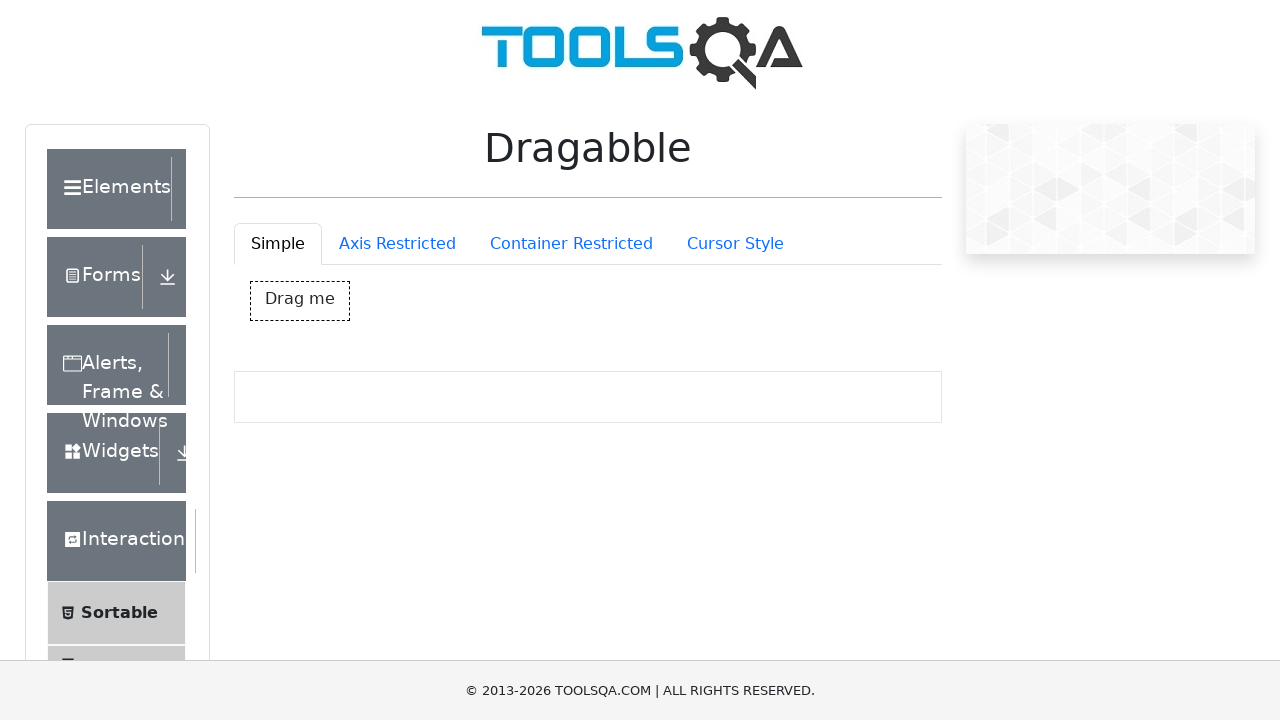

Moved mouse to center of draggable box (iteration 9) at (300, 301)
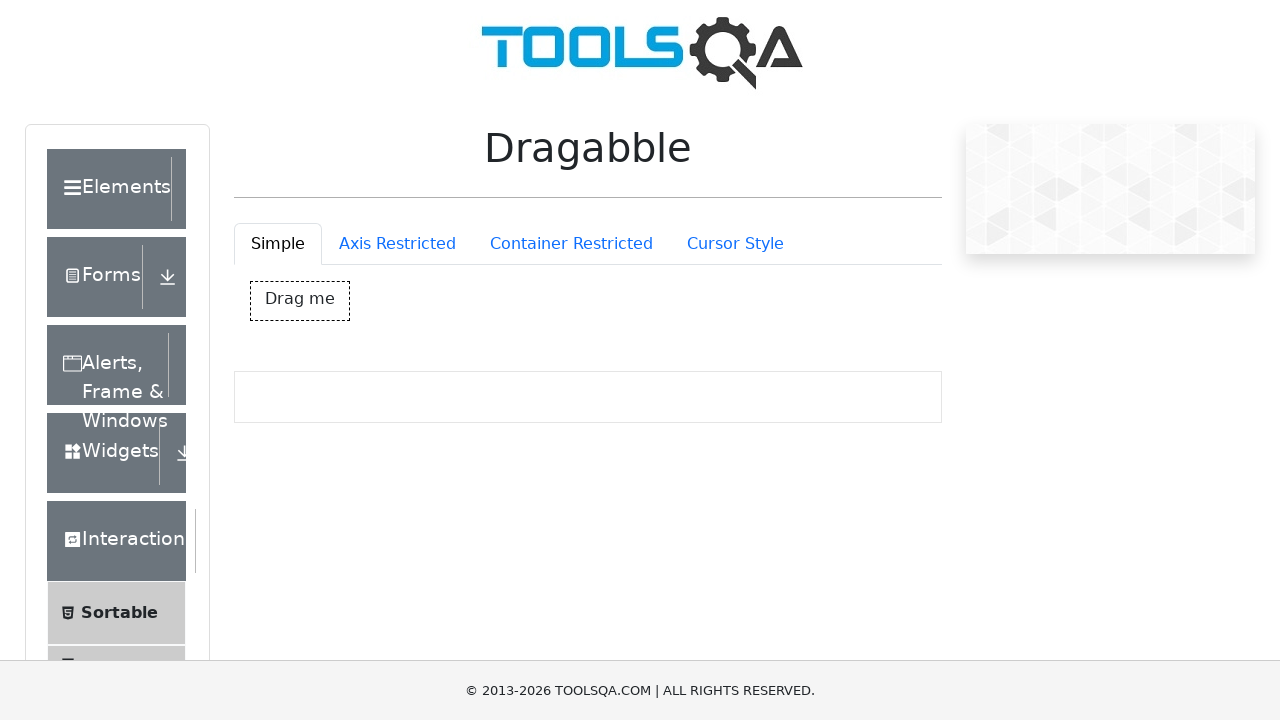

Pressed mouse button down at (300, 301)
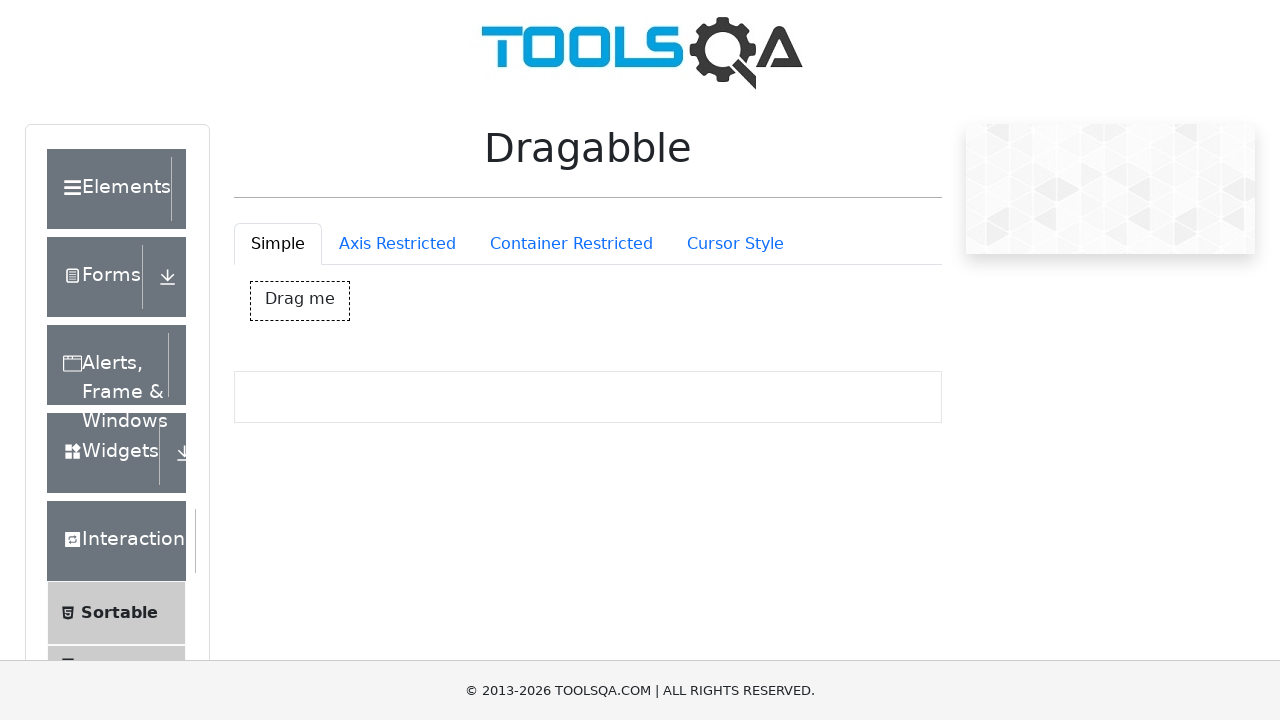

Dragged box right and down by 50 pixels (iteration 9) at (350, 351)
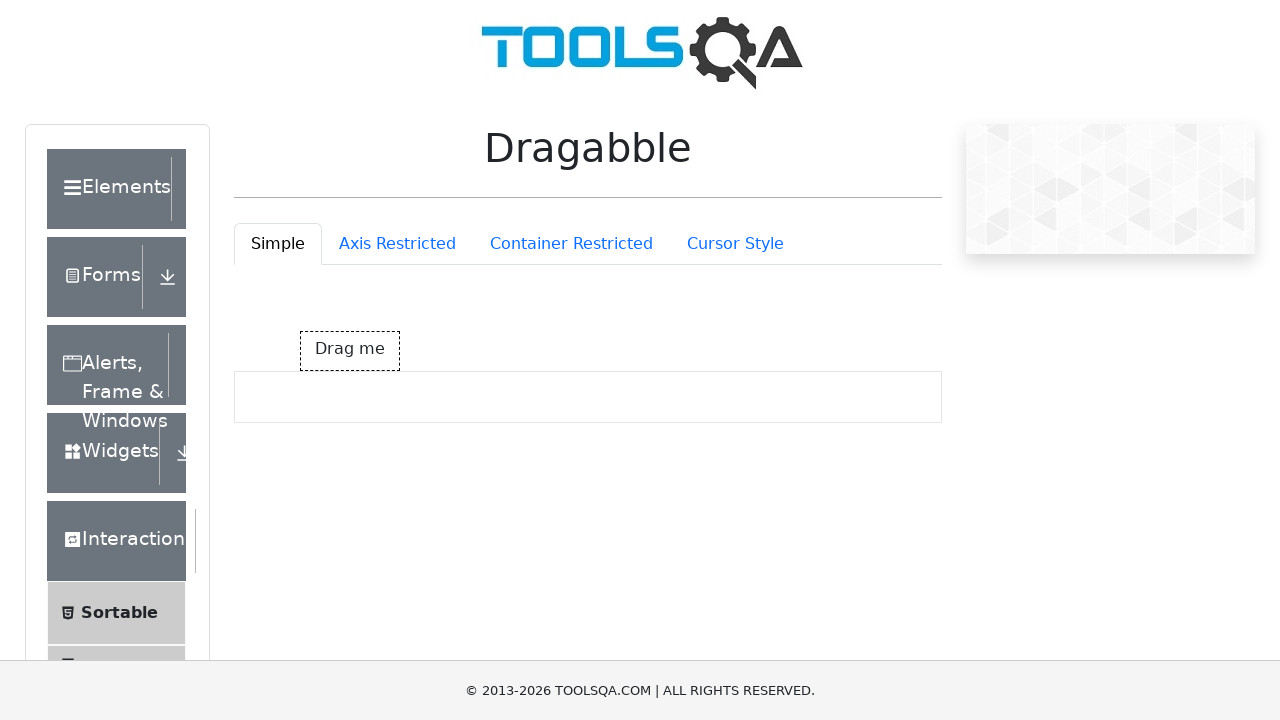

Released mouse button at (350, 351)
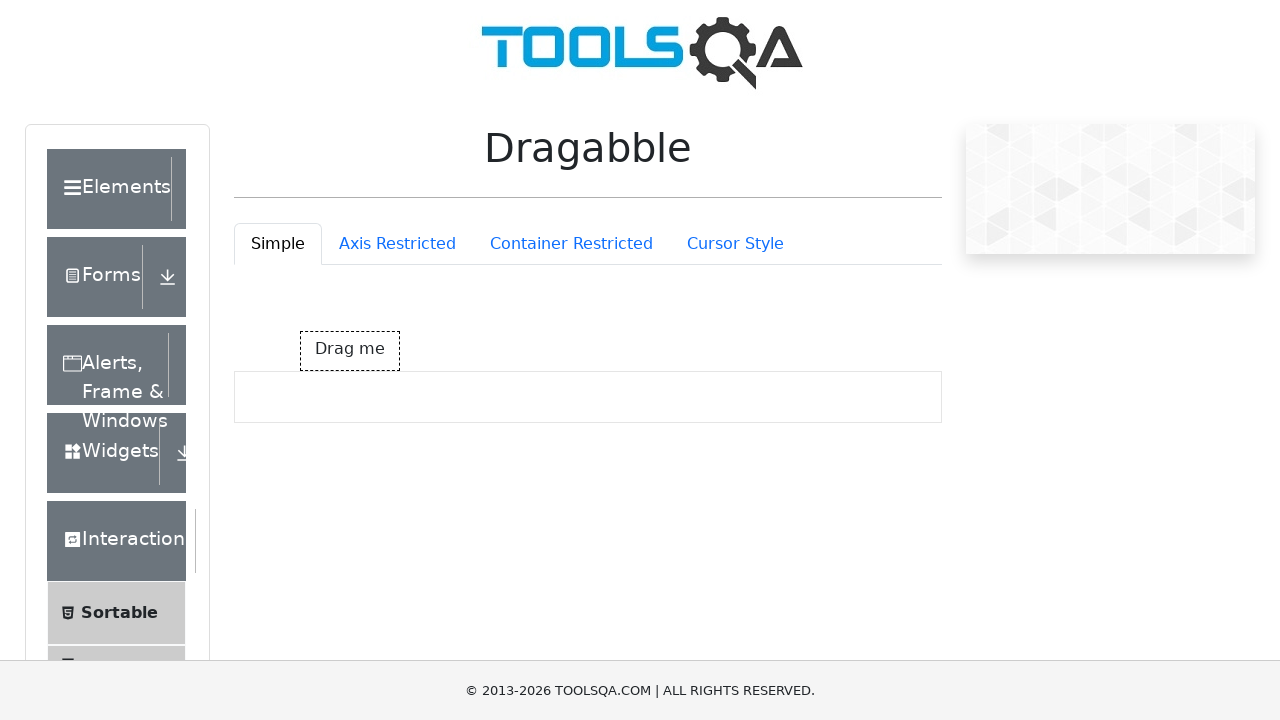

Waited 300ms before next iteration
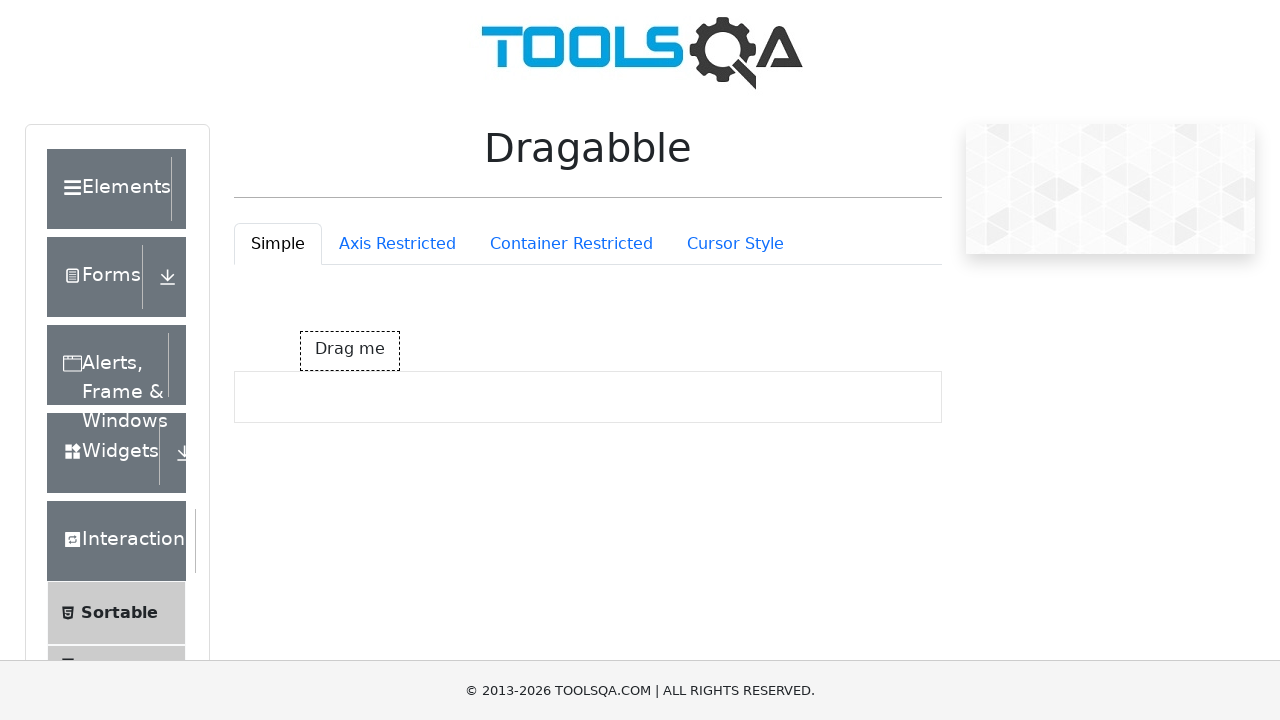

Retrieved bounding box for iteration 10
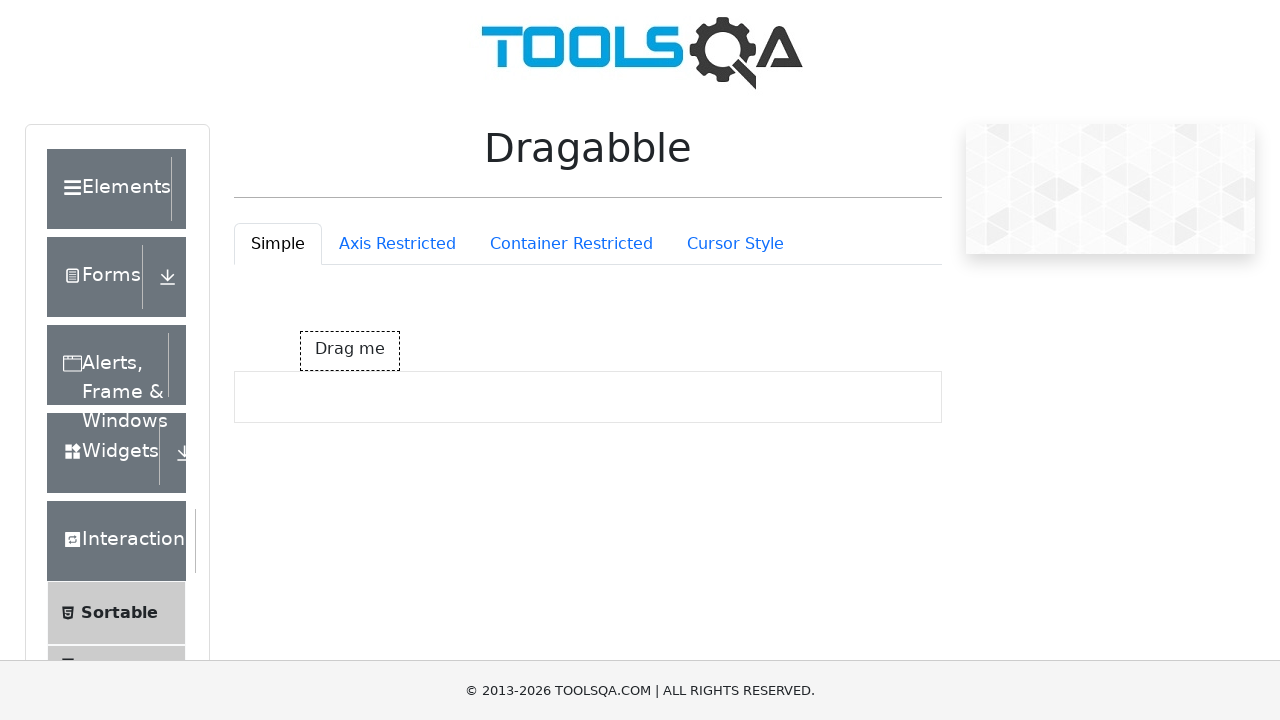

Moved mouse to center of draggable box (iteration 10) at (350, 351)
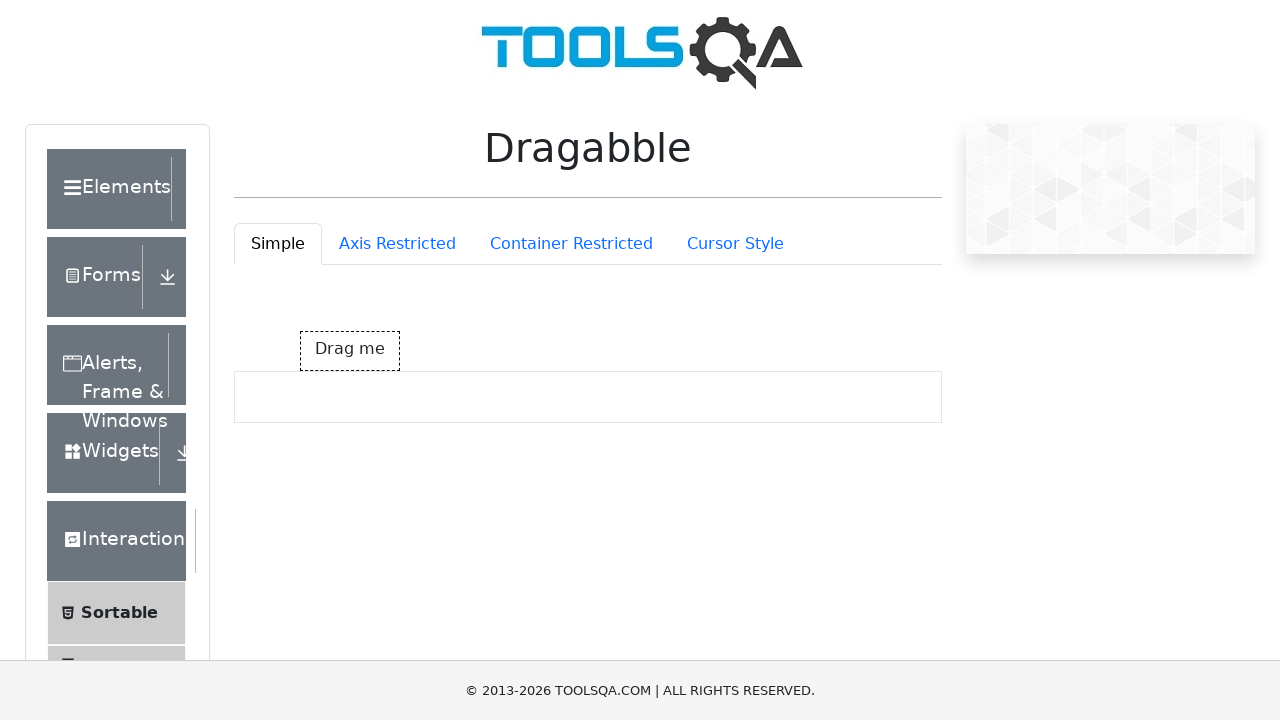

Pressed mouse button down at (350, 351)
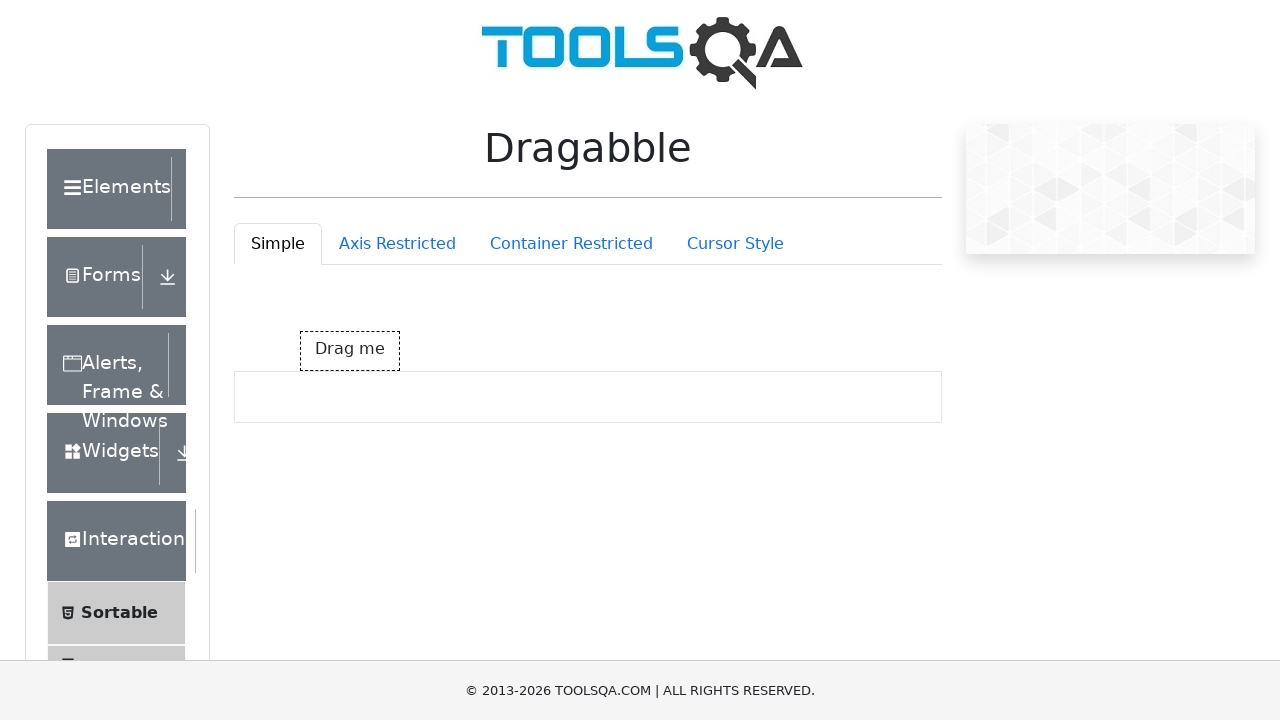

Dragged box left and up by 50 pixels (iteration 10) at (300, 301)
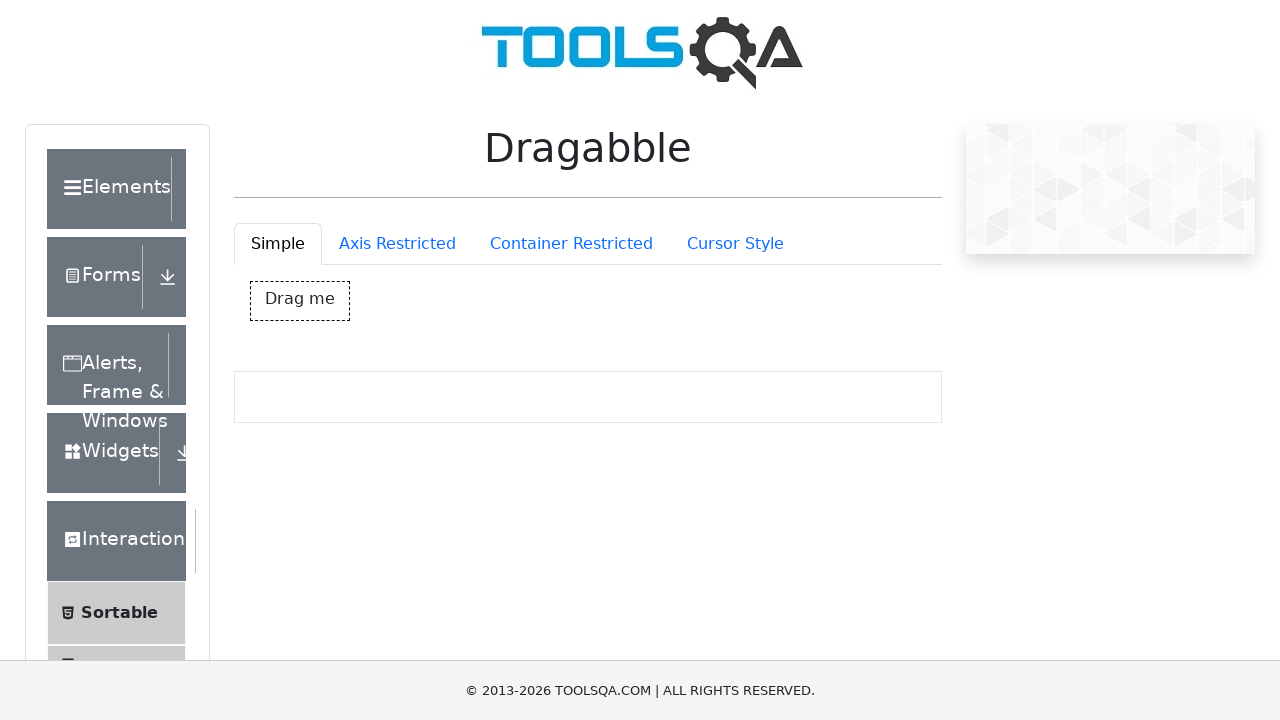

Released mouse button at (300, 301)
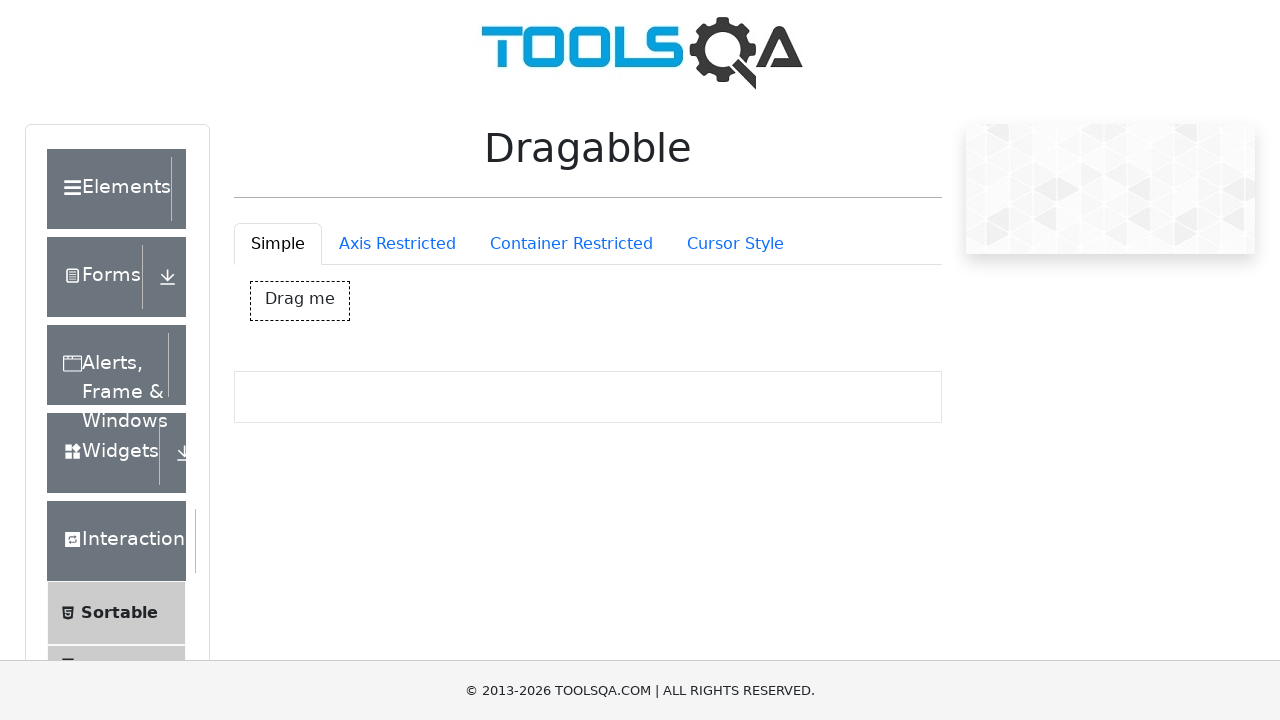

Waited 300ms before next iteration
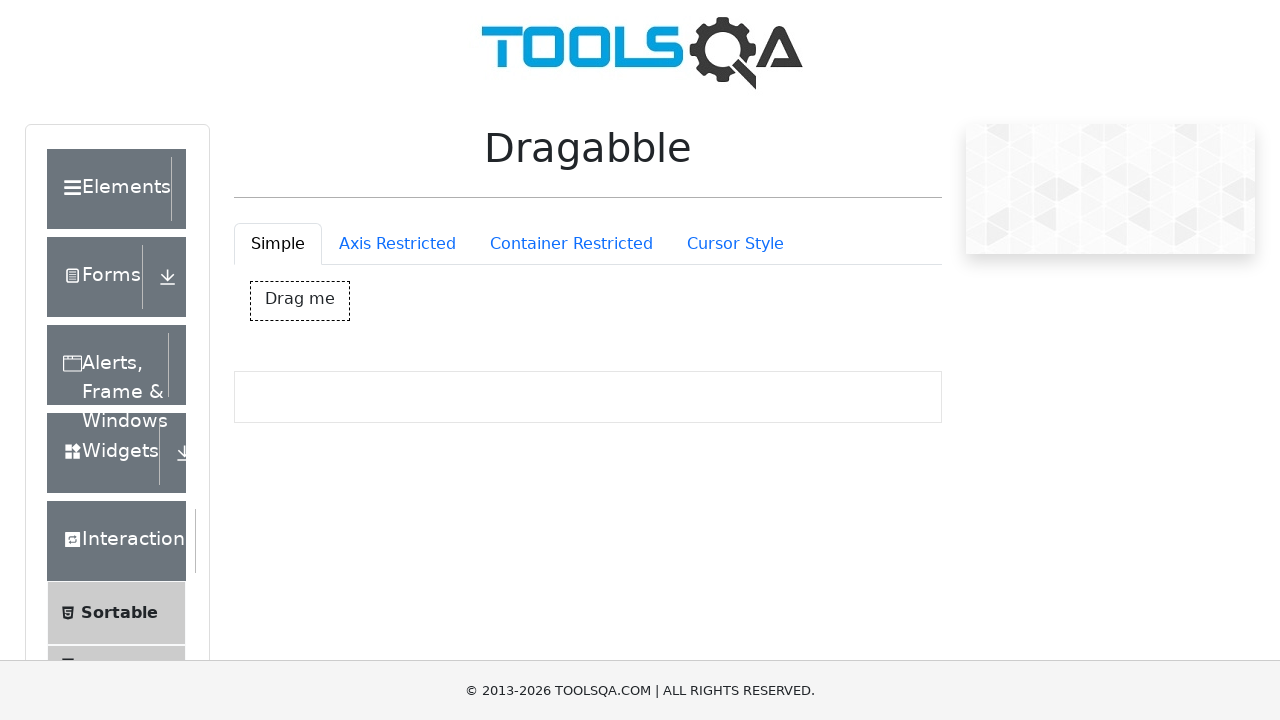

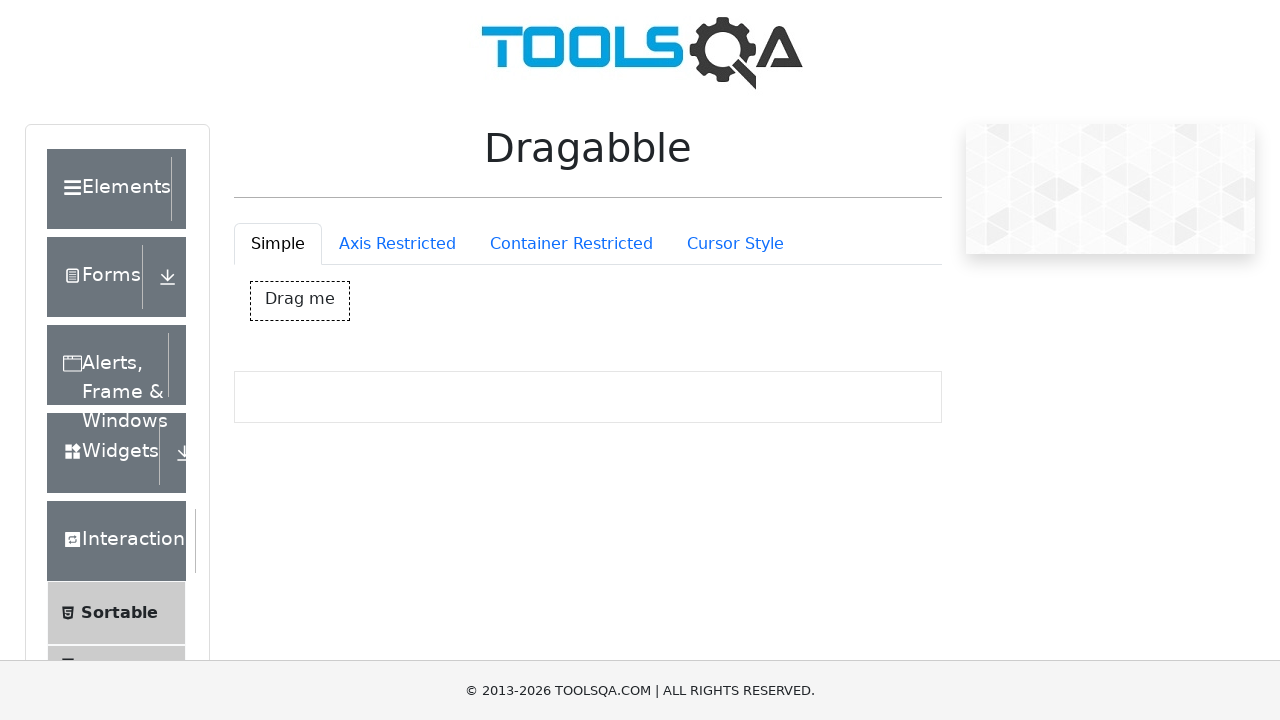